Tests infinite scroll functionality by scrolling down 750 pixels 10 times, then scrolling back up 750 pixels 10 times using JavaScript execution.

Starting URL: https://practice.cydeo.com/infinite_scroll

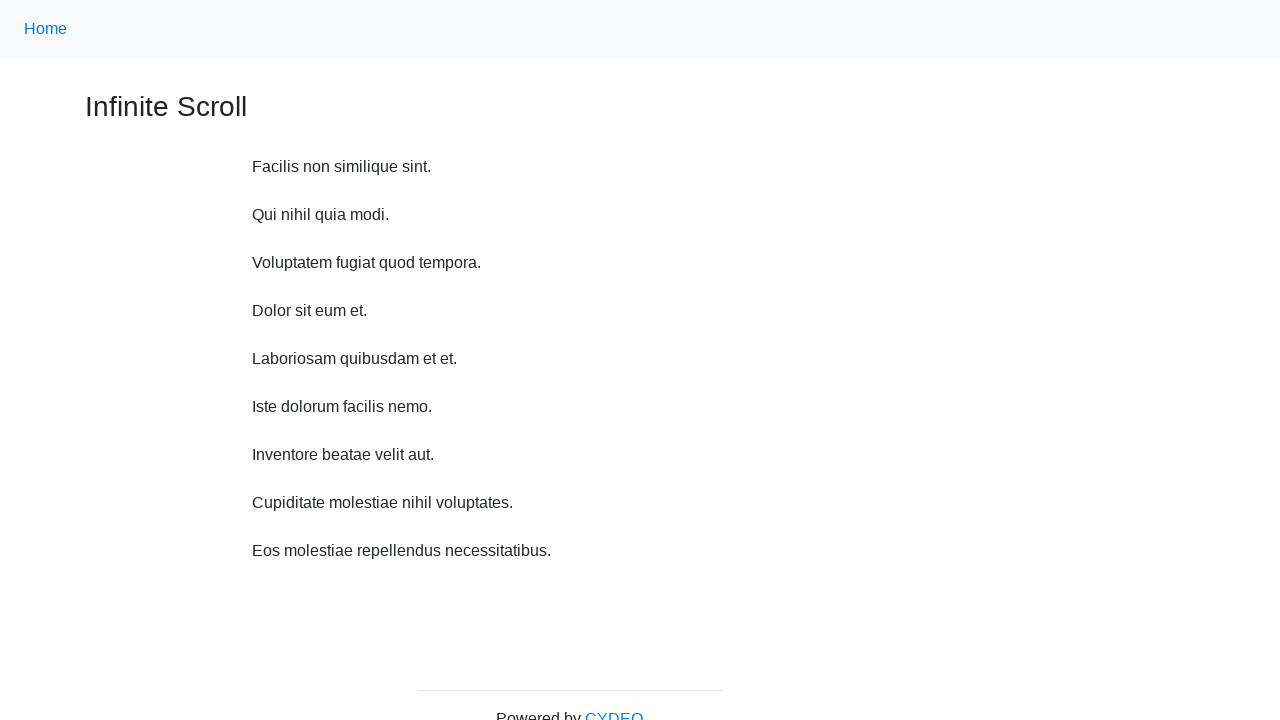

Waited for page to load with domcontentloaded state
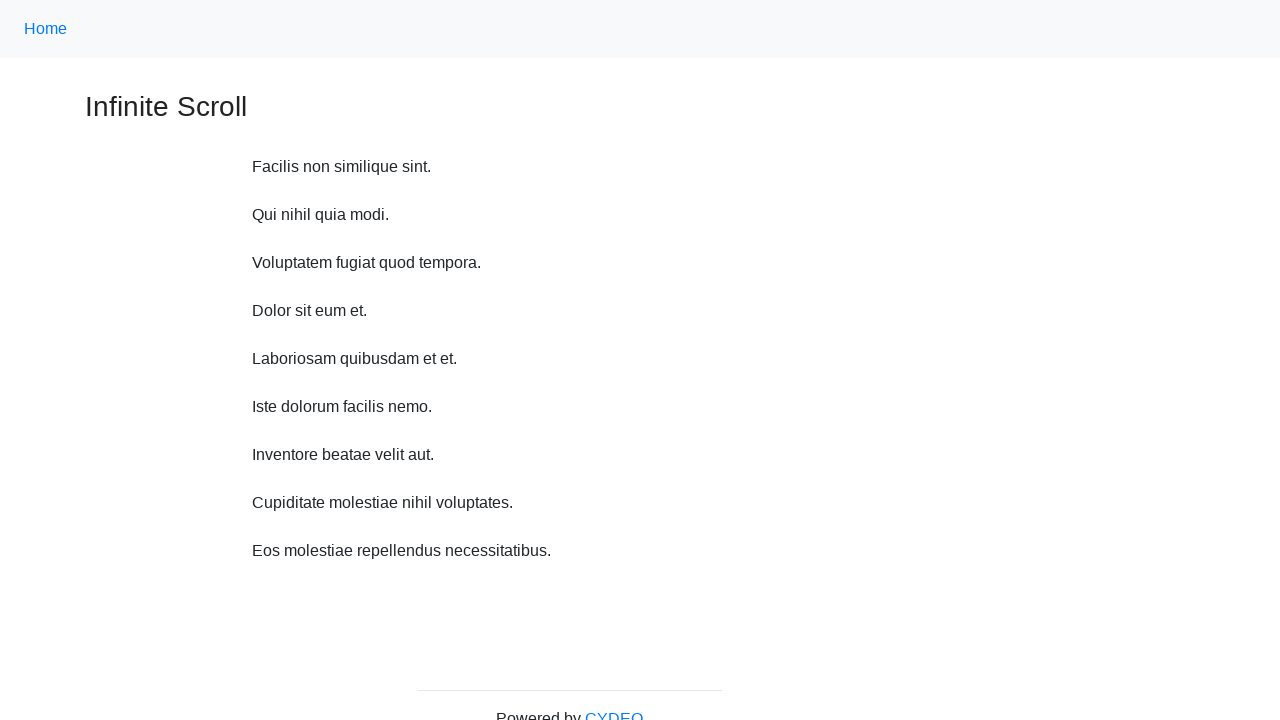

Scrolled down 750 pixels (iteration 1 of 10)
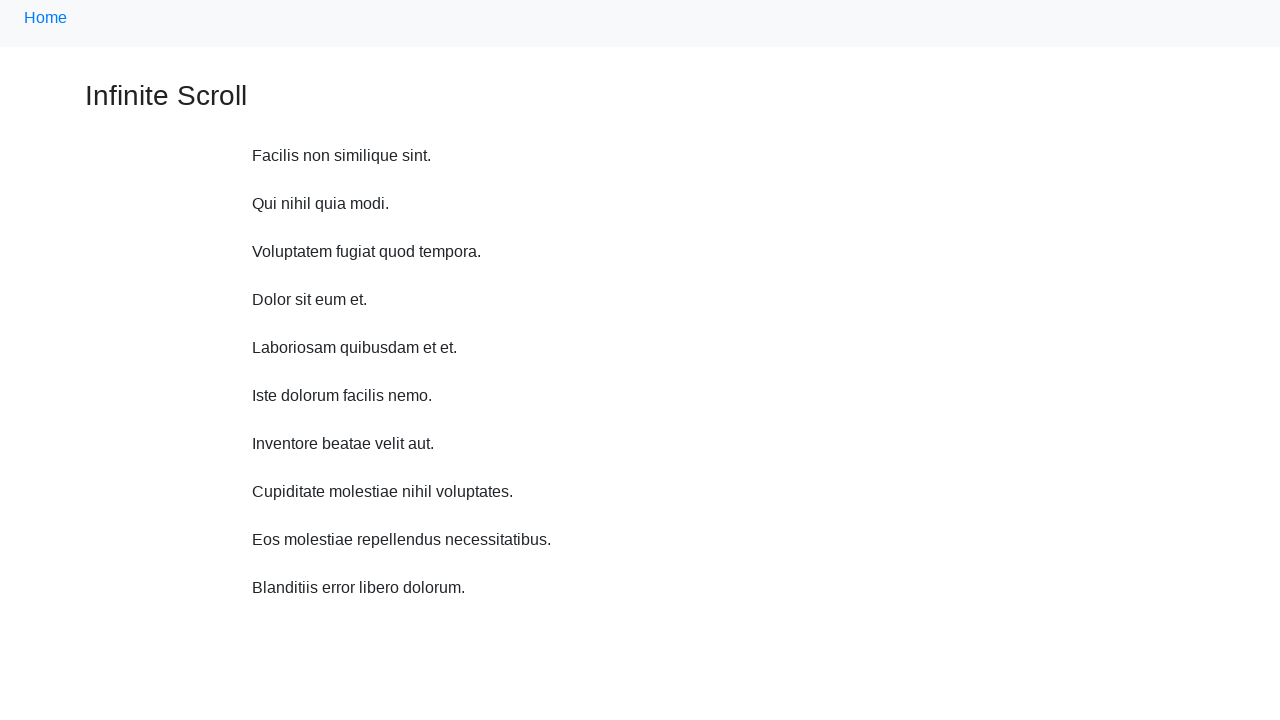

Waited 200ms after scroll down iteration 1
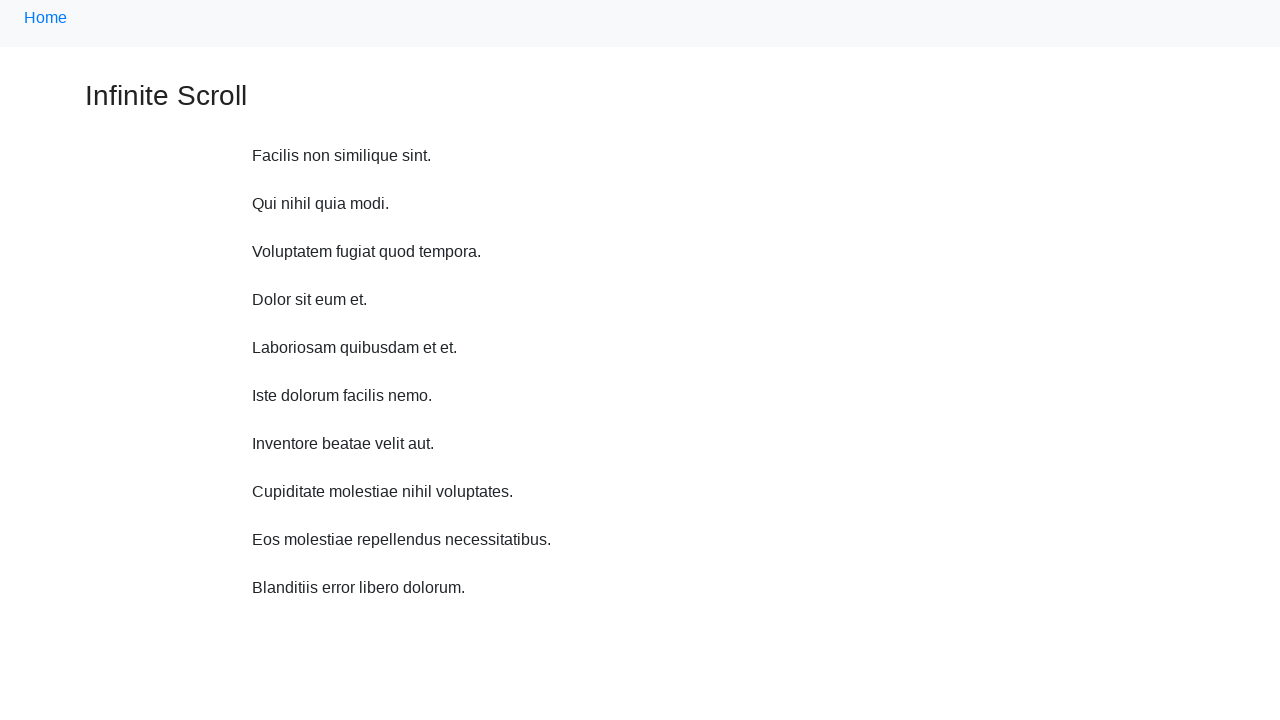

Scrolled down 750 pixels (iteration 2 of 10)
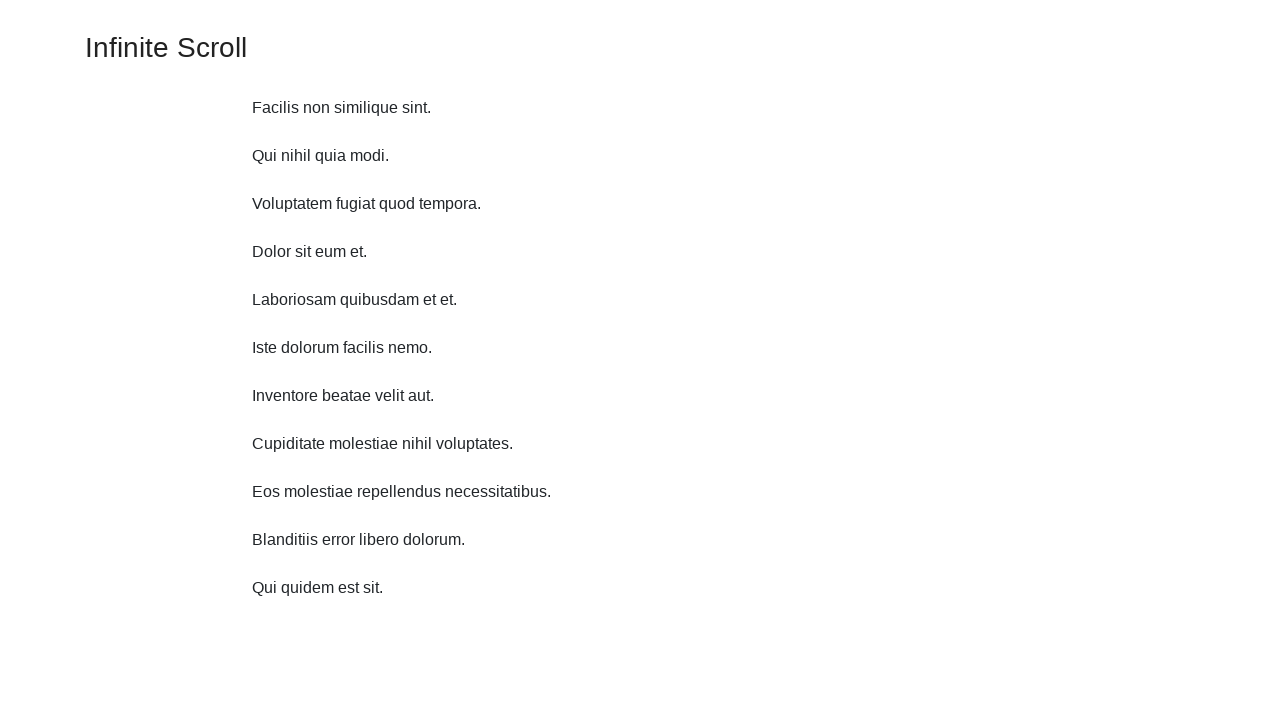

Waited 200ms after scroll down iteration 2
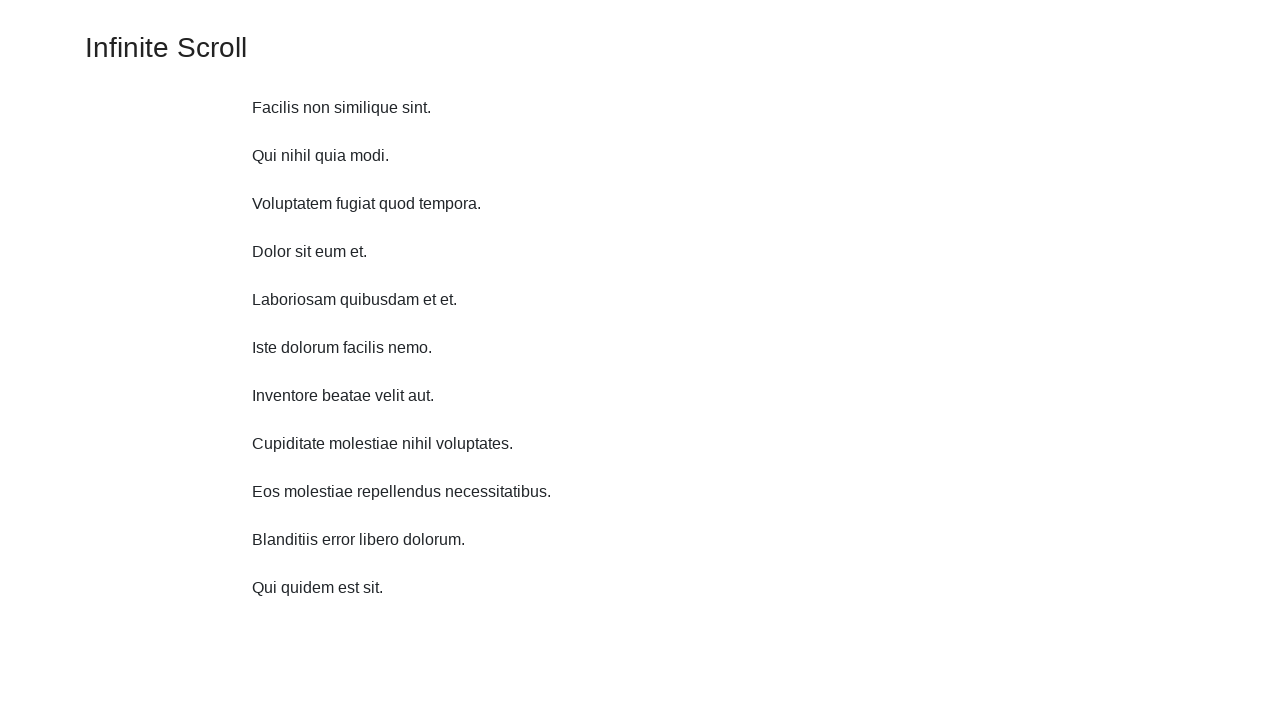

Scrolled down 750 pixels (iteration 3 of 10)
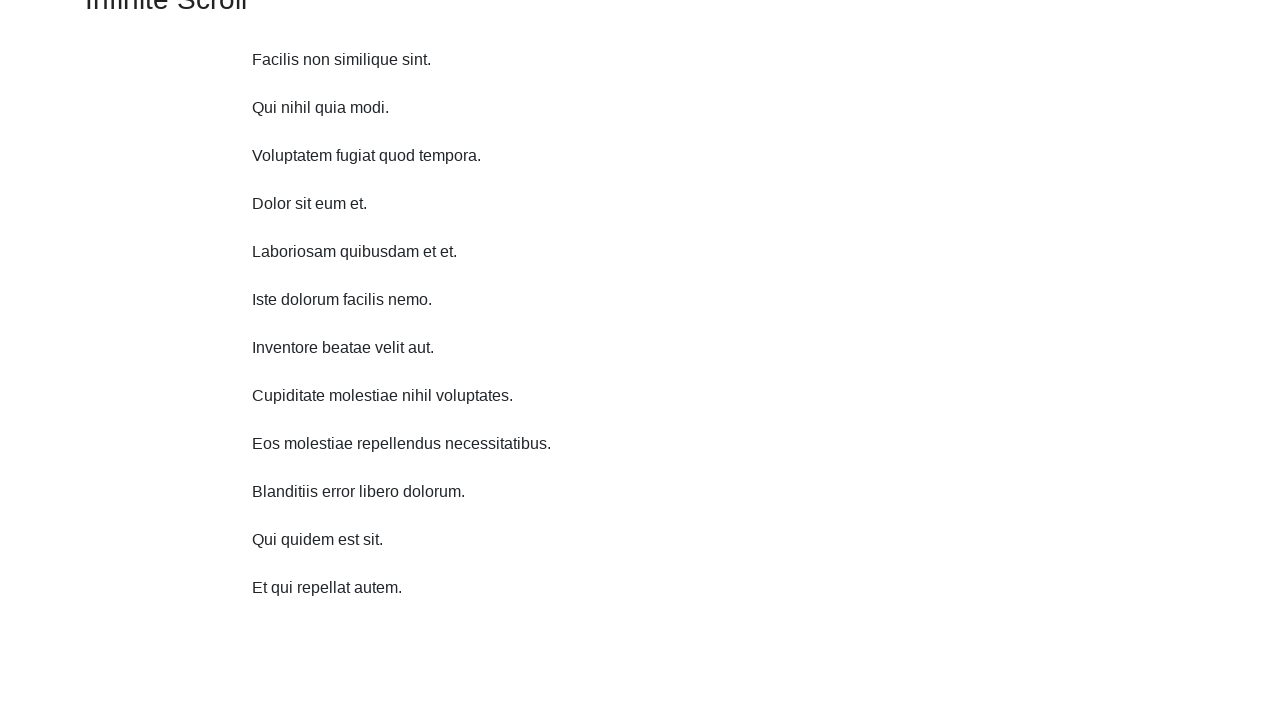

Waited 200ms after scroll down iteration 3
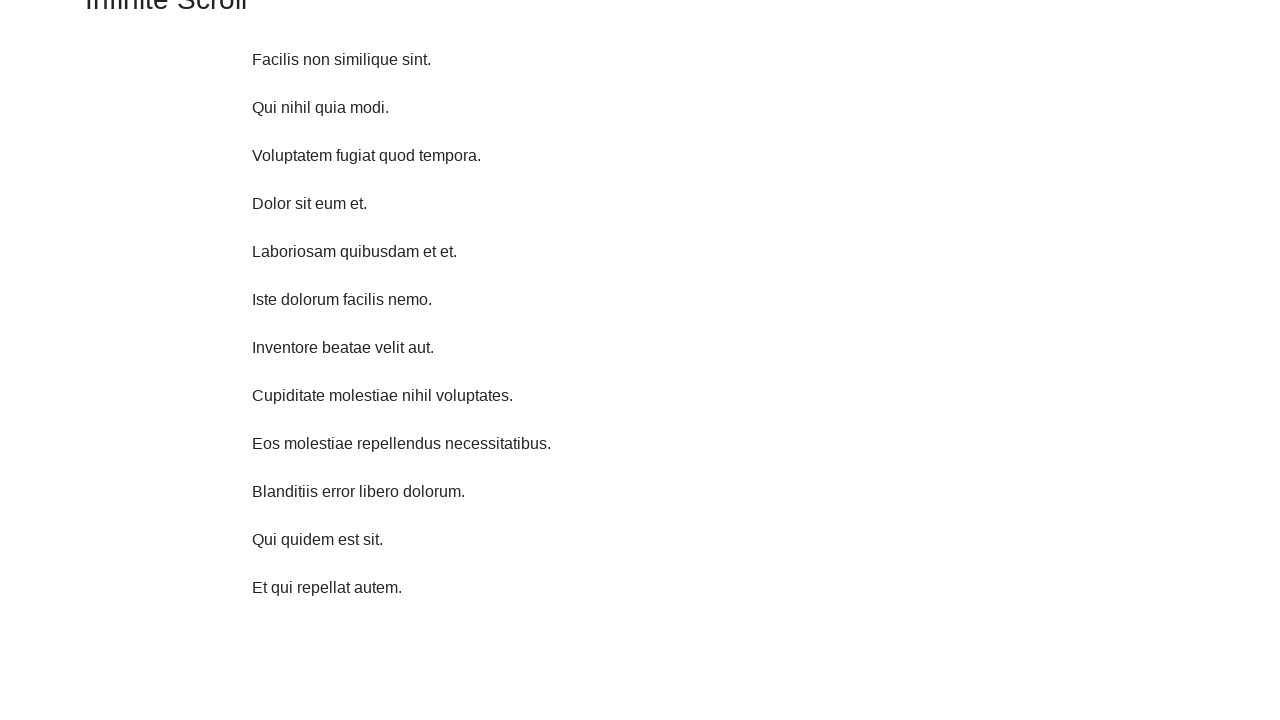

Scrolled down 750 pixels (iteration 4 of 10)
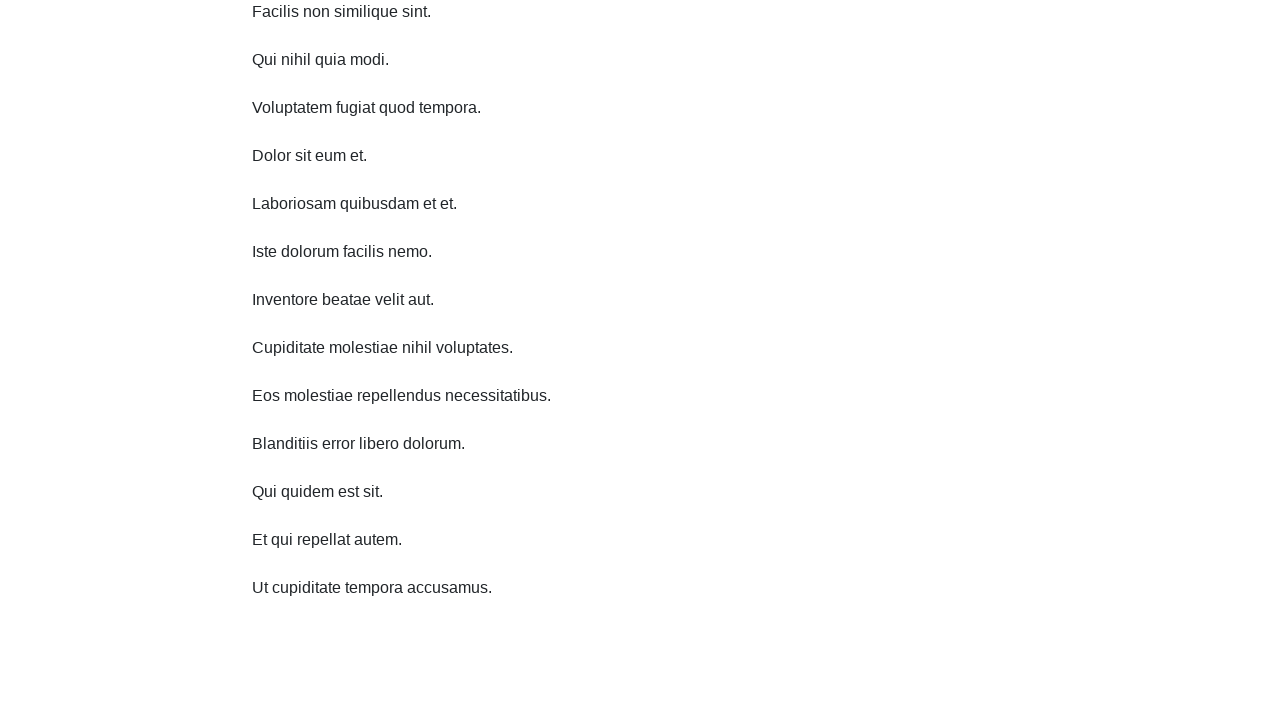

Waited 200ms after scroll down iteration 4
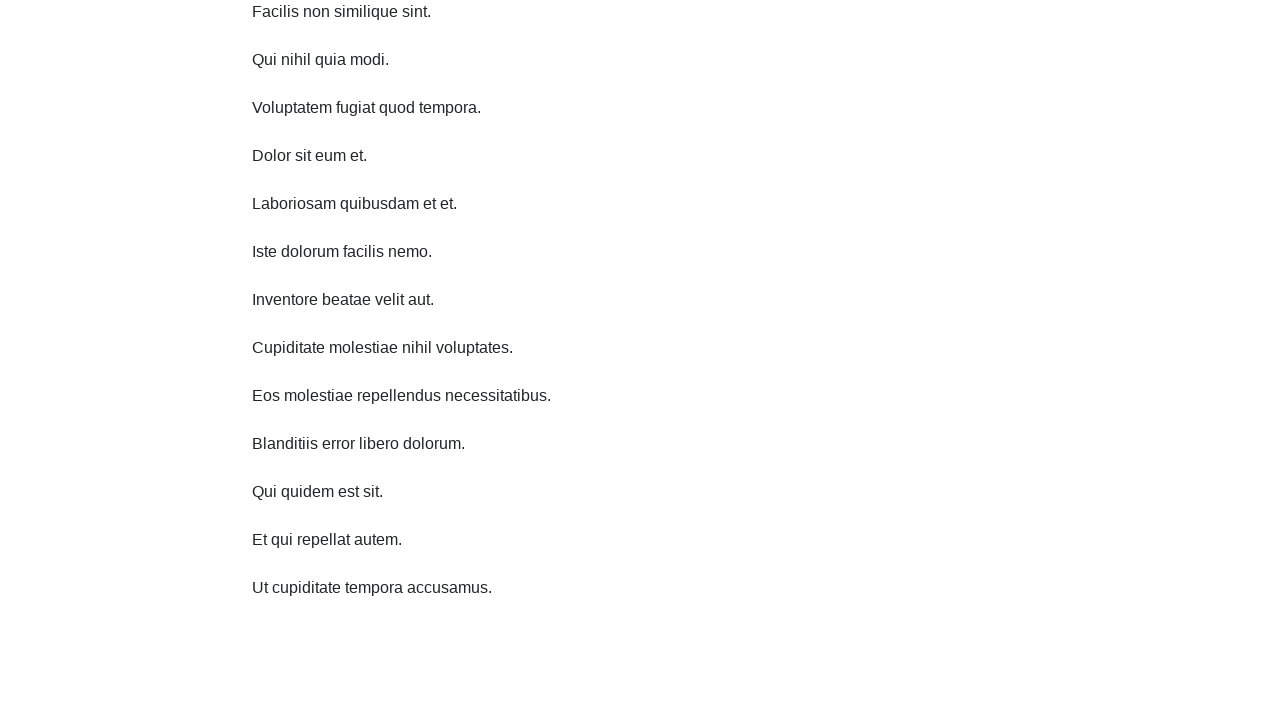

Scrolled down 750 pixels (iteration 5 of 10)
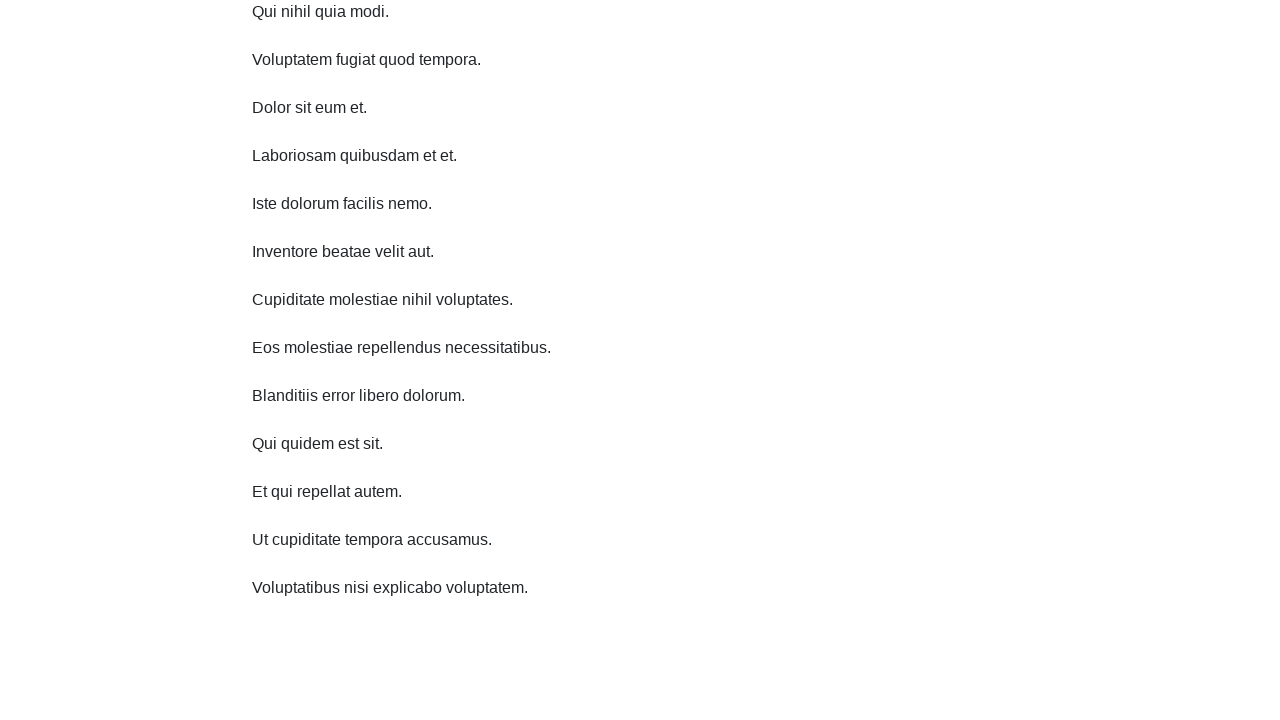

Waited 200ms after scroll down iteration 5
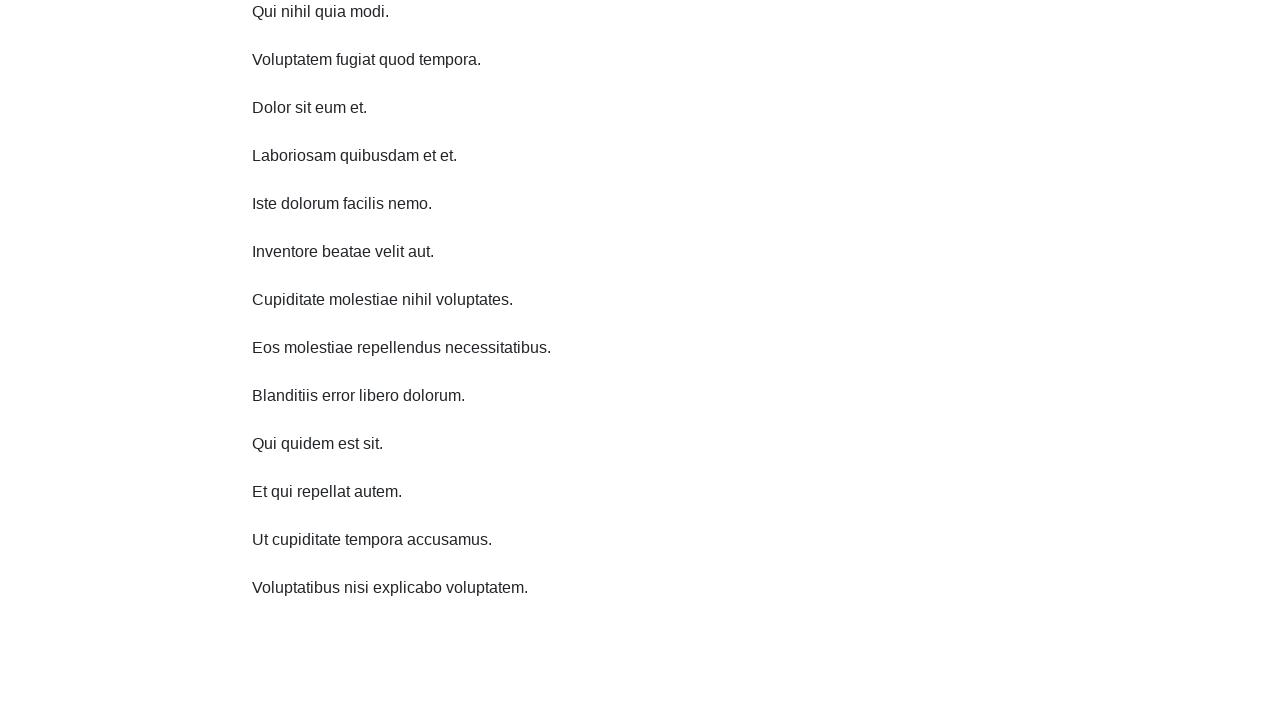

Scrolled down 750 pixels (iteration 6 of 10)
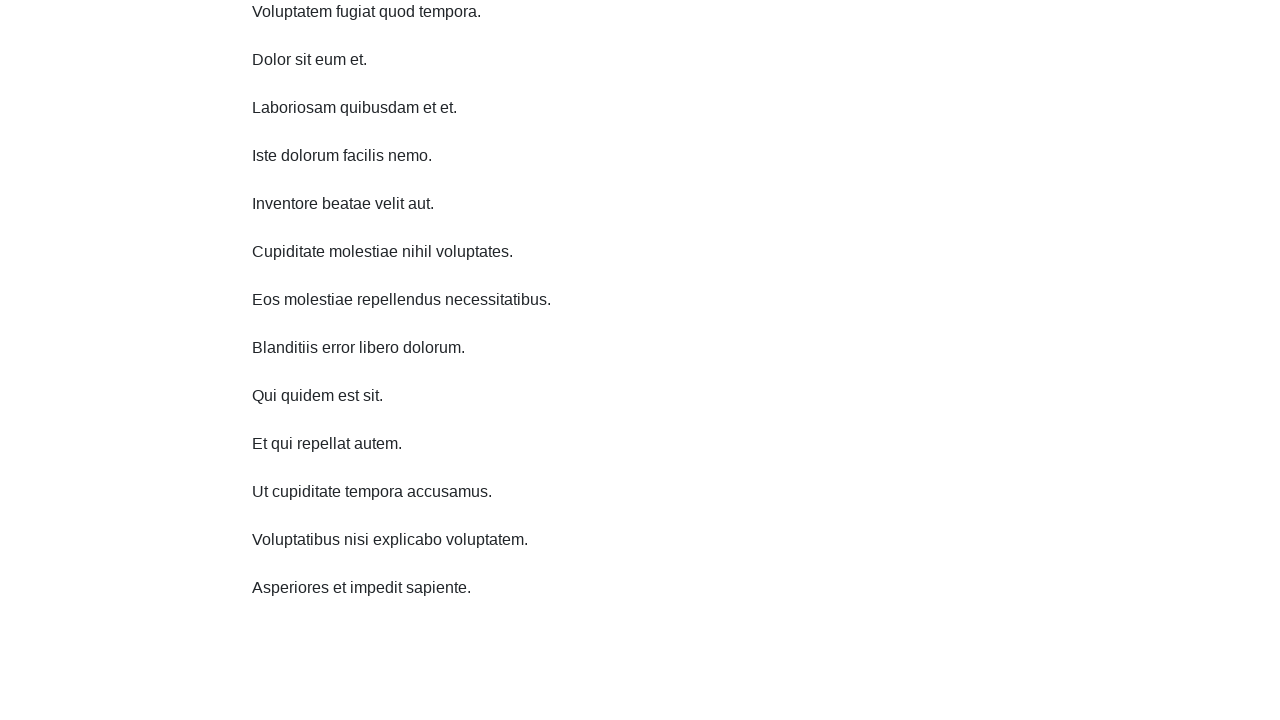

Waited 200ms after scroll down iteration 6
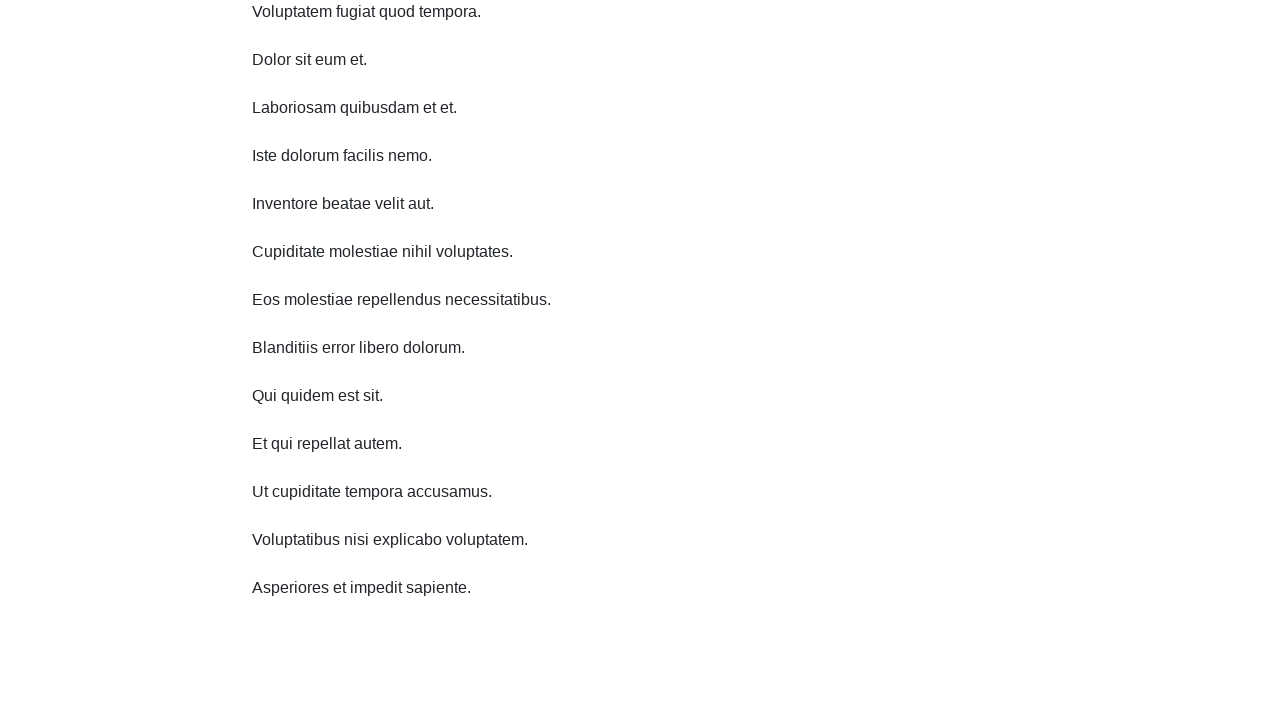

Scrolled down 750 pixels (iteration 7 of 10)
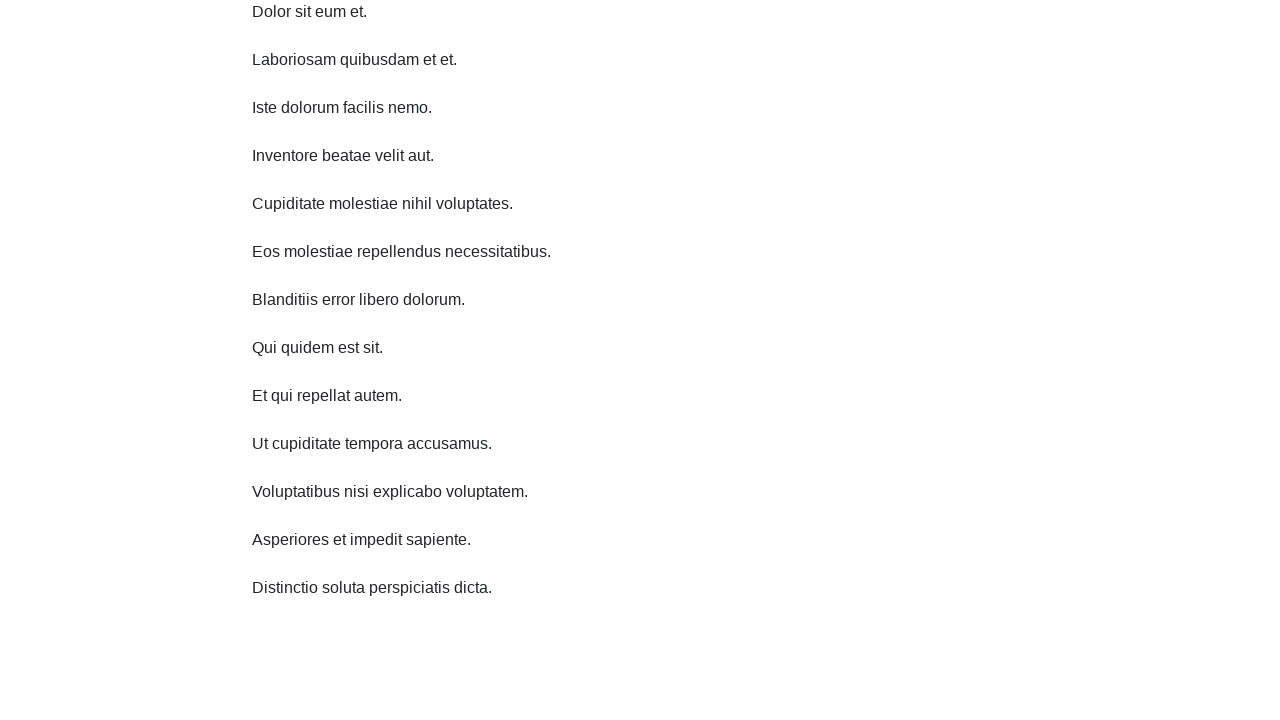

Waited 200ms after scroll down iteration 7
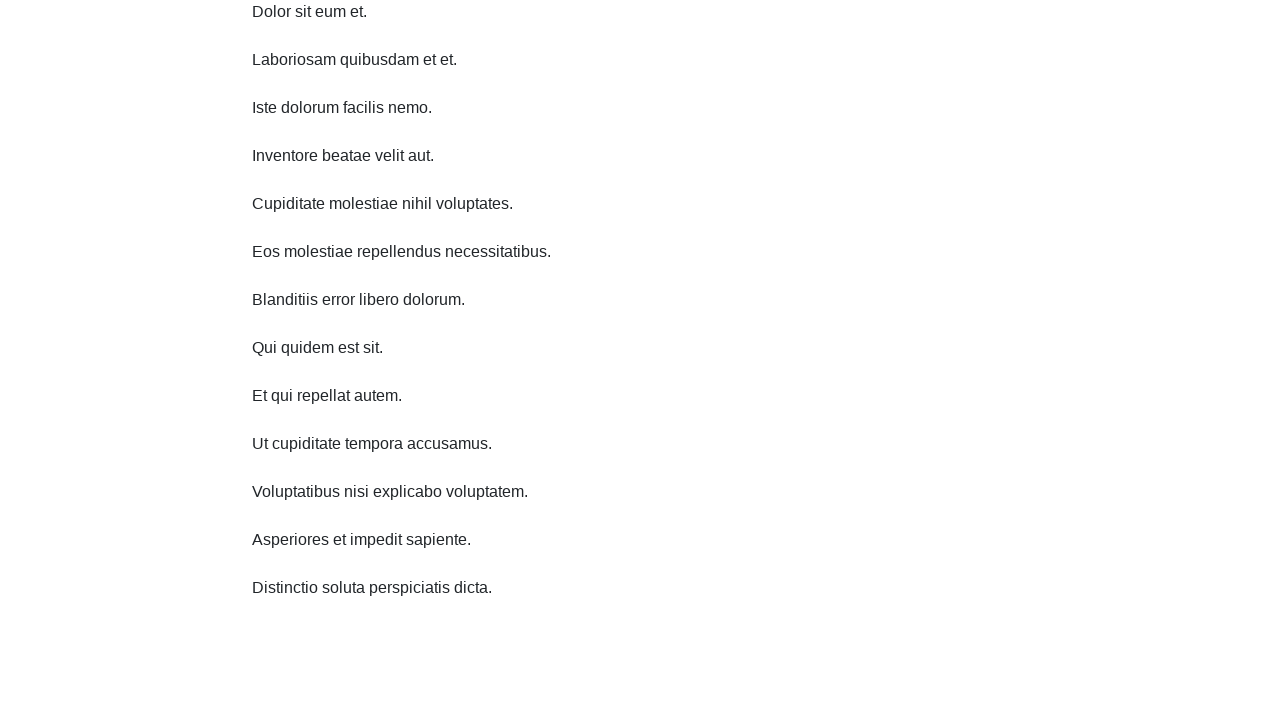

Scrolled down 750 pixels (iteration 8 of 10)
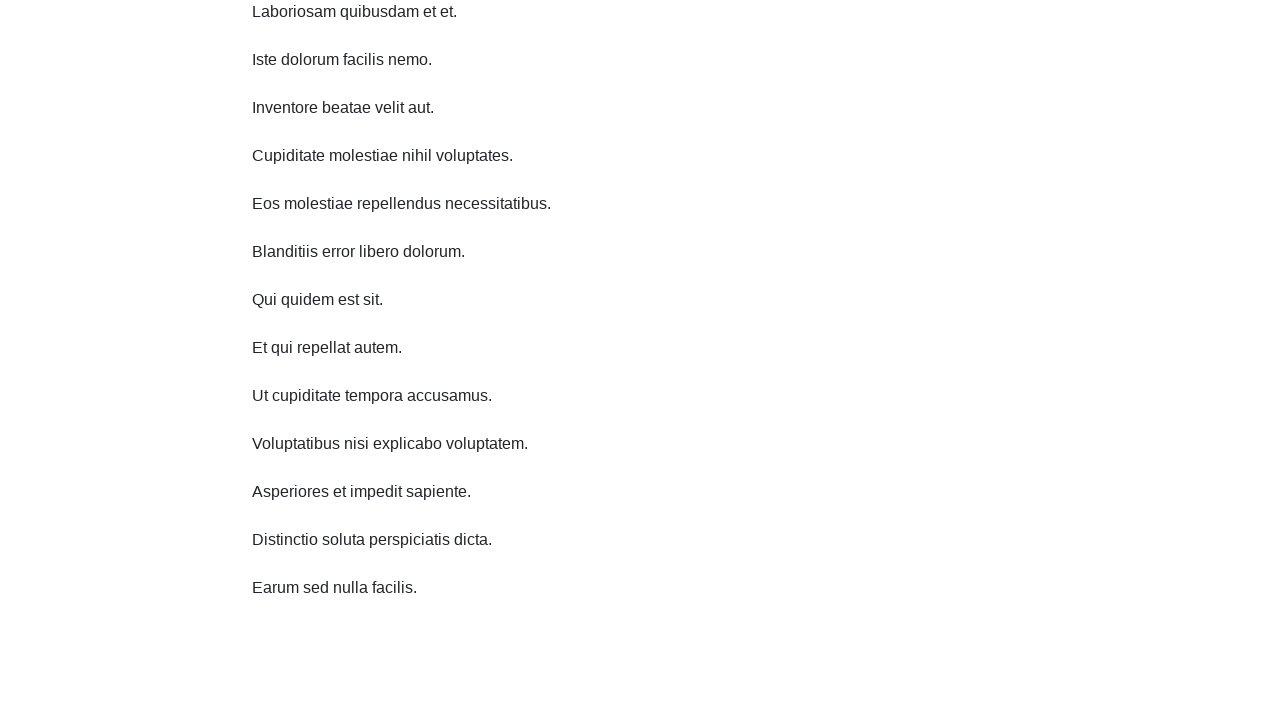

Waited 200ms after scroll down iteration 8
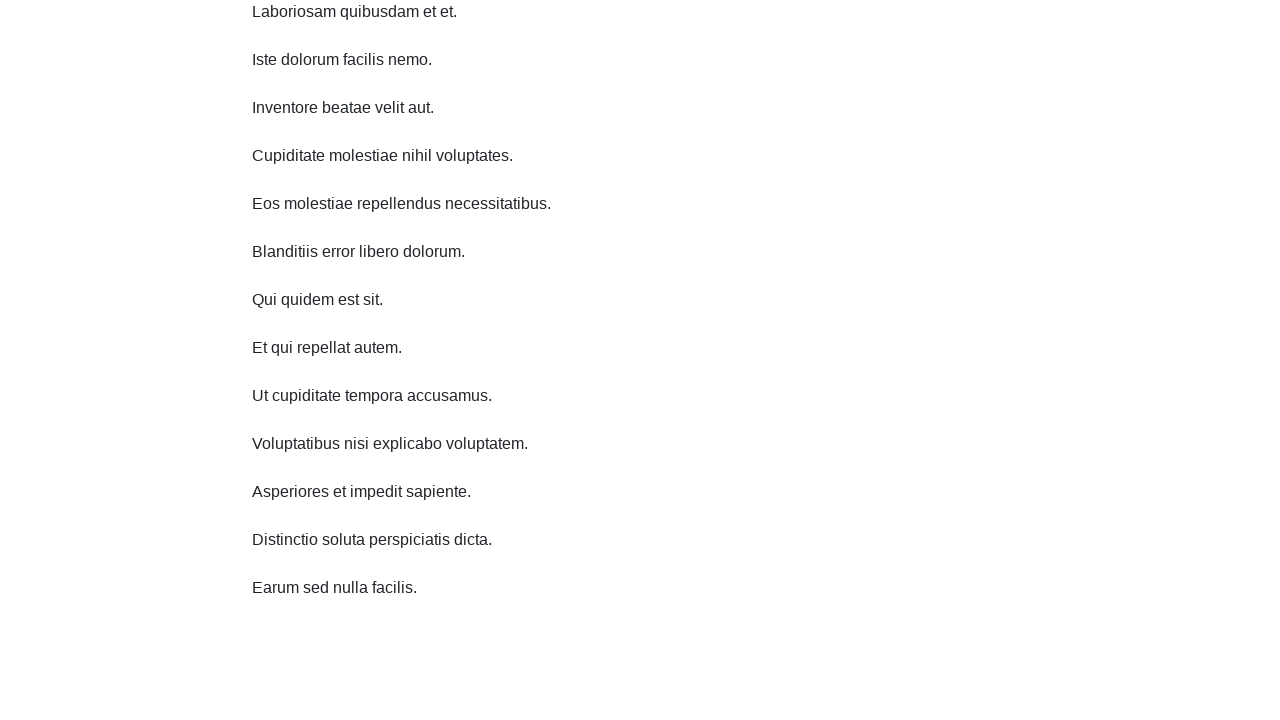

Scrolled down 750 pixels (iteration 9 of 10)
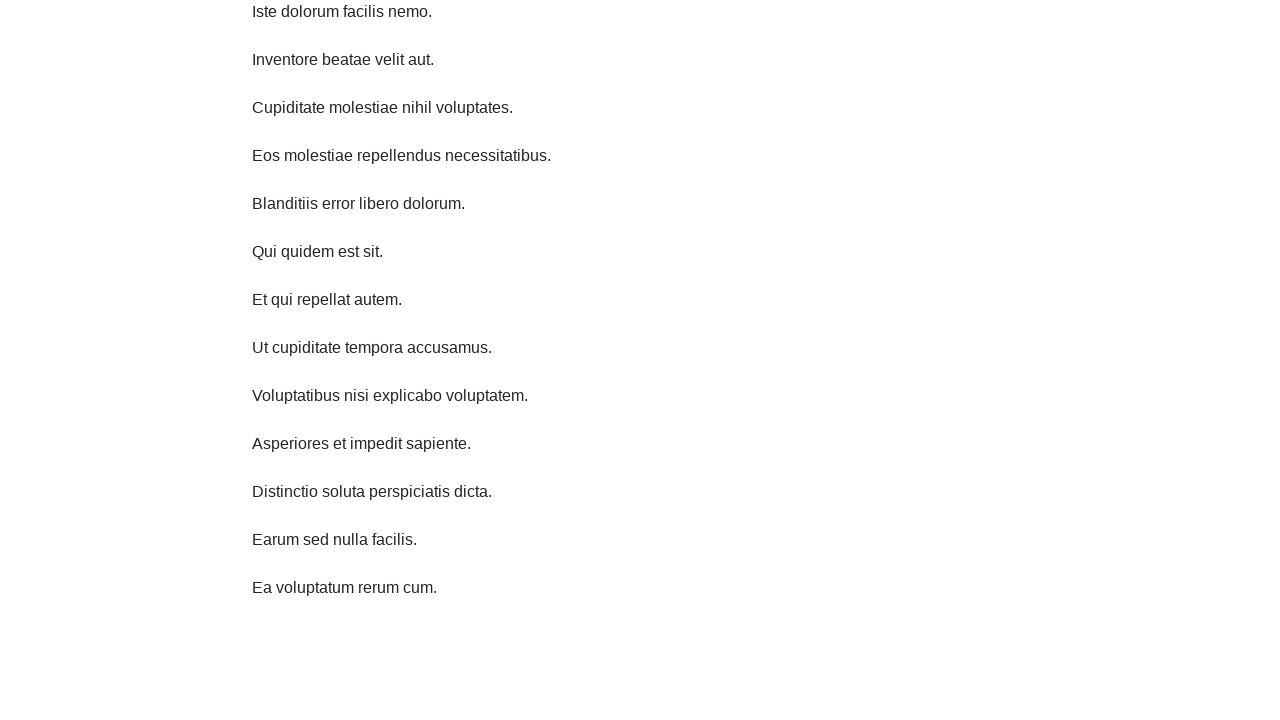

Waited 200ms after scroll down iteration 9
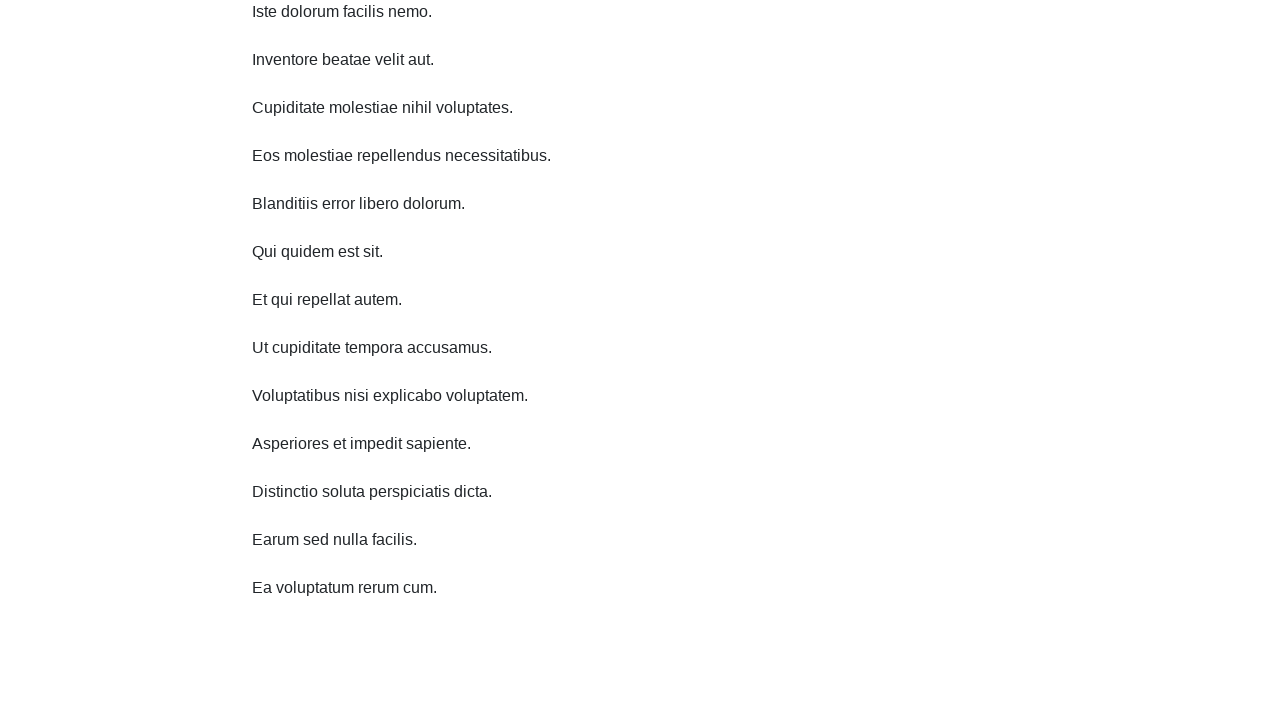

Scrolled down 750 pixels (iteration 10 of 10)
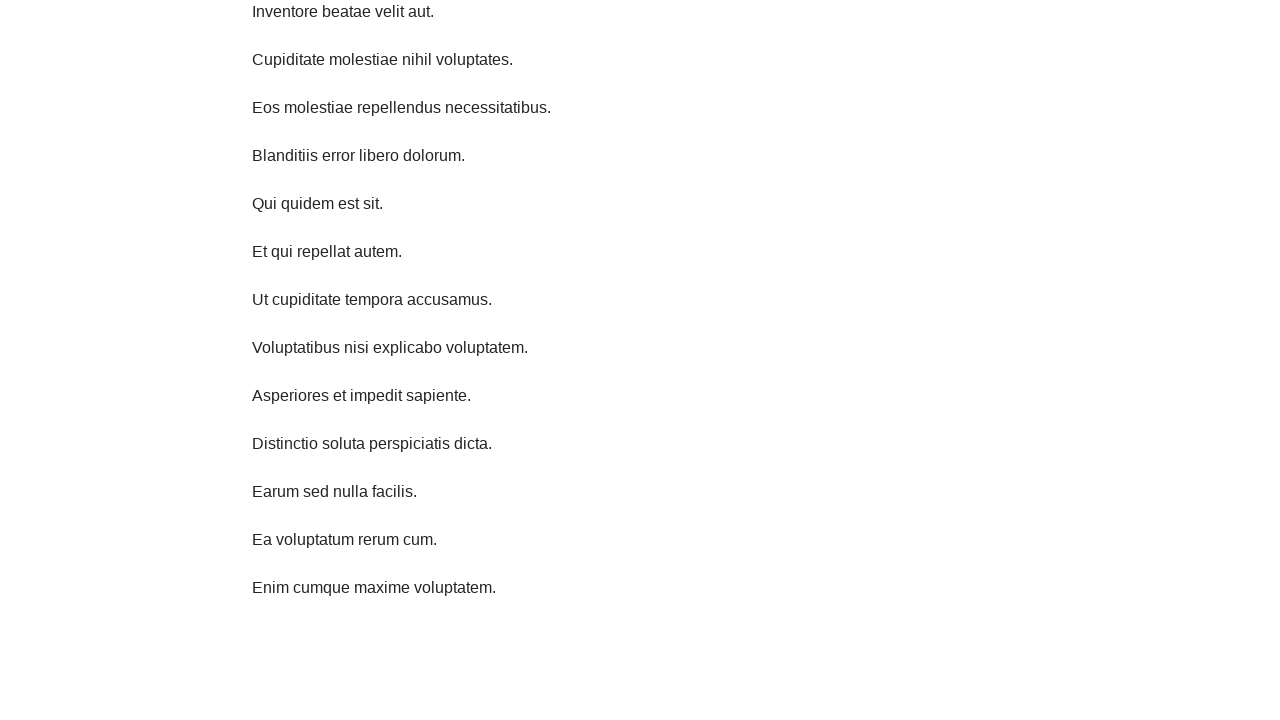

Waited 200ms after scroll down iteration 10
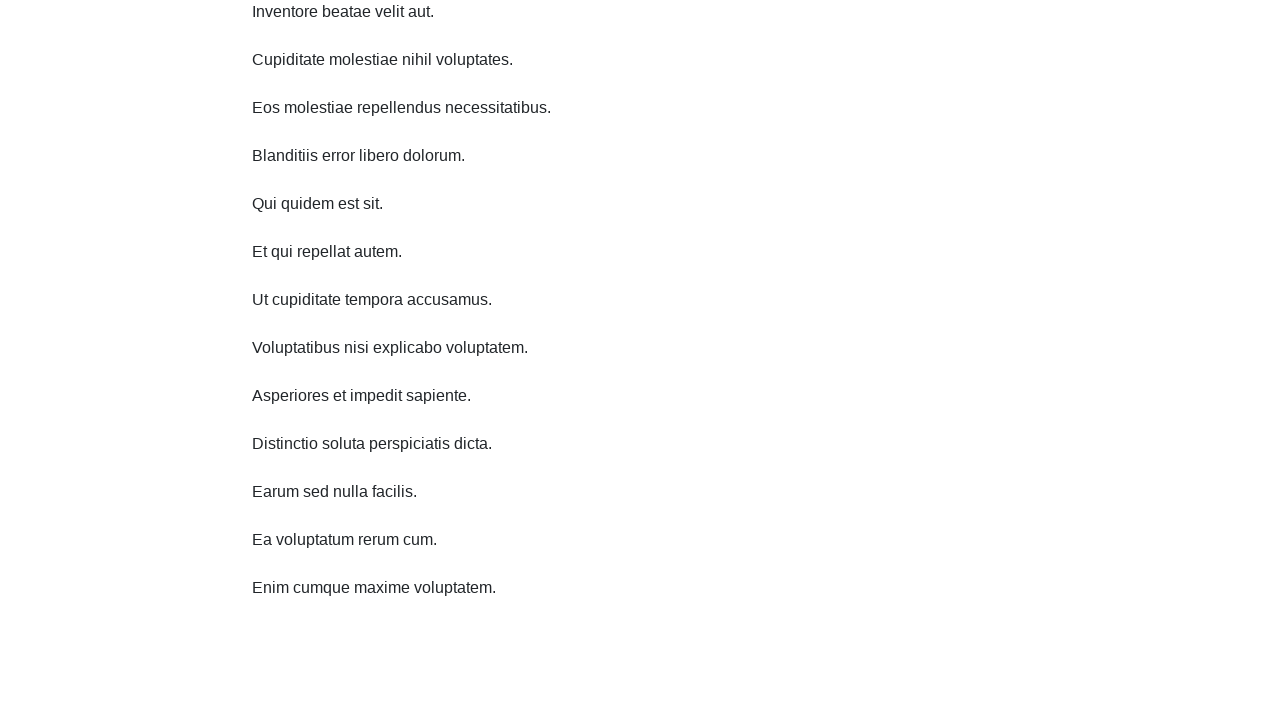

Paused for 2 seconds before scrolling back up
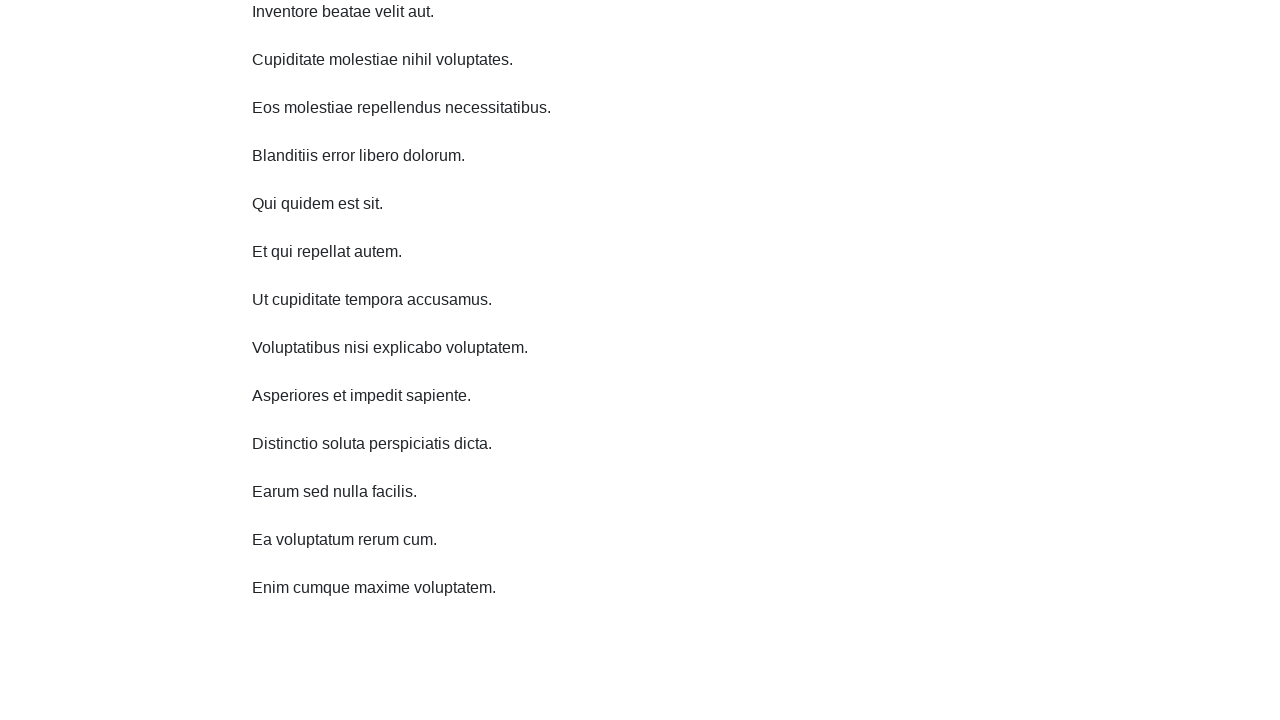

Scrolled up 750 pixels (iteration 1 of 10)
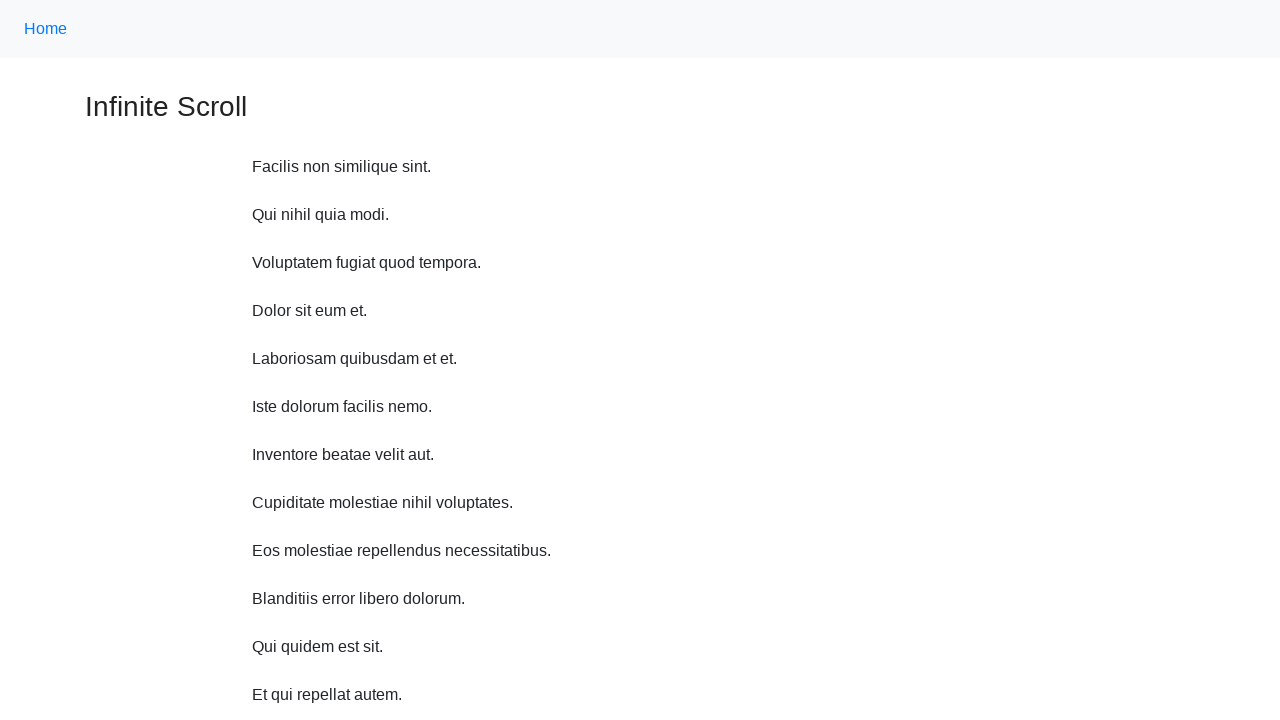

Waited 200ms after scroll up iteration 1
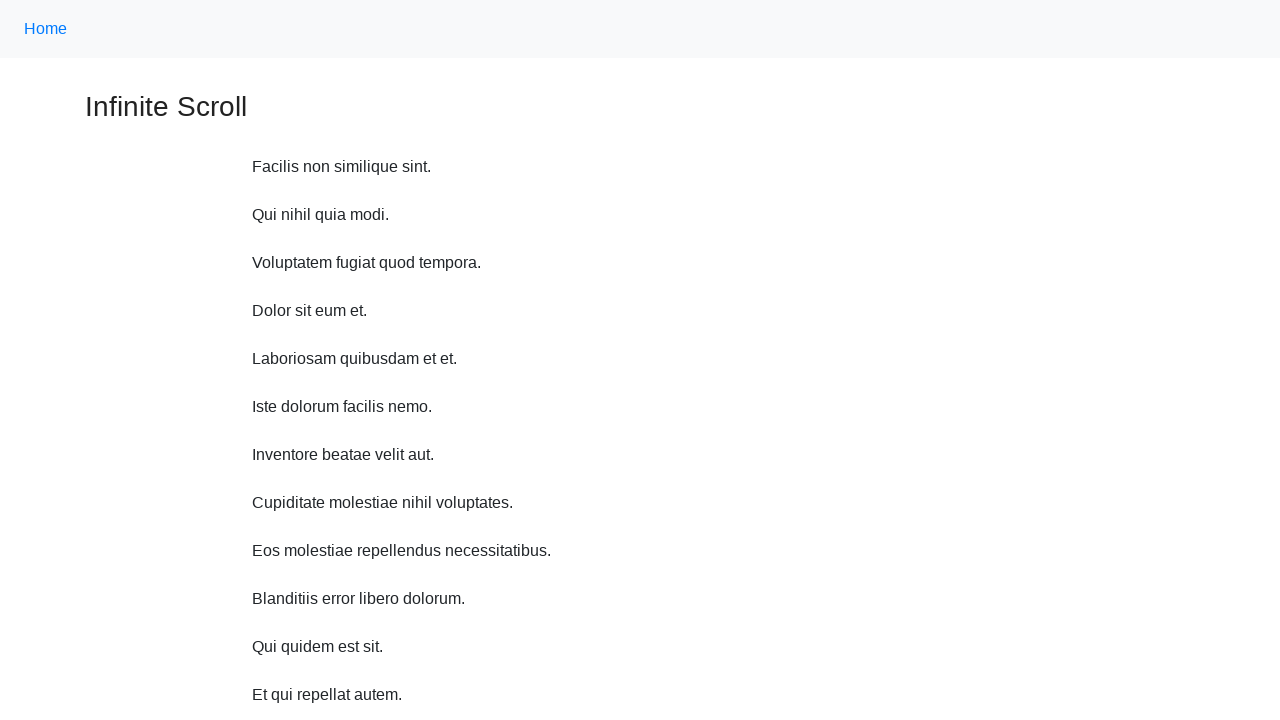

Scrolled up 750 pixels (iteration 2 of 10)
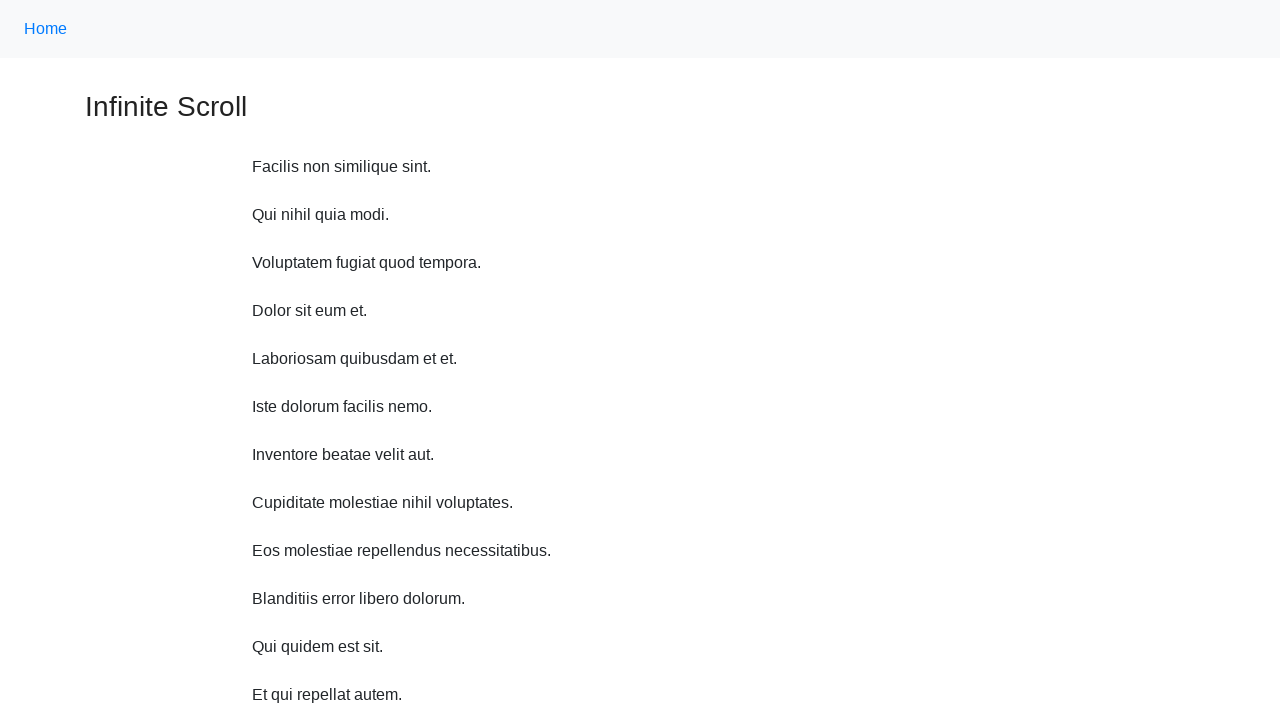

Waited 200ms after scroll up iteration 2
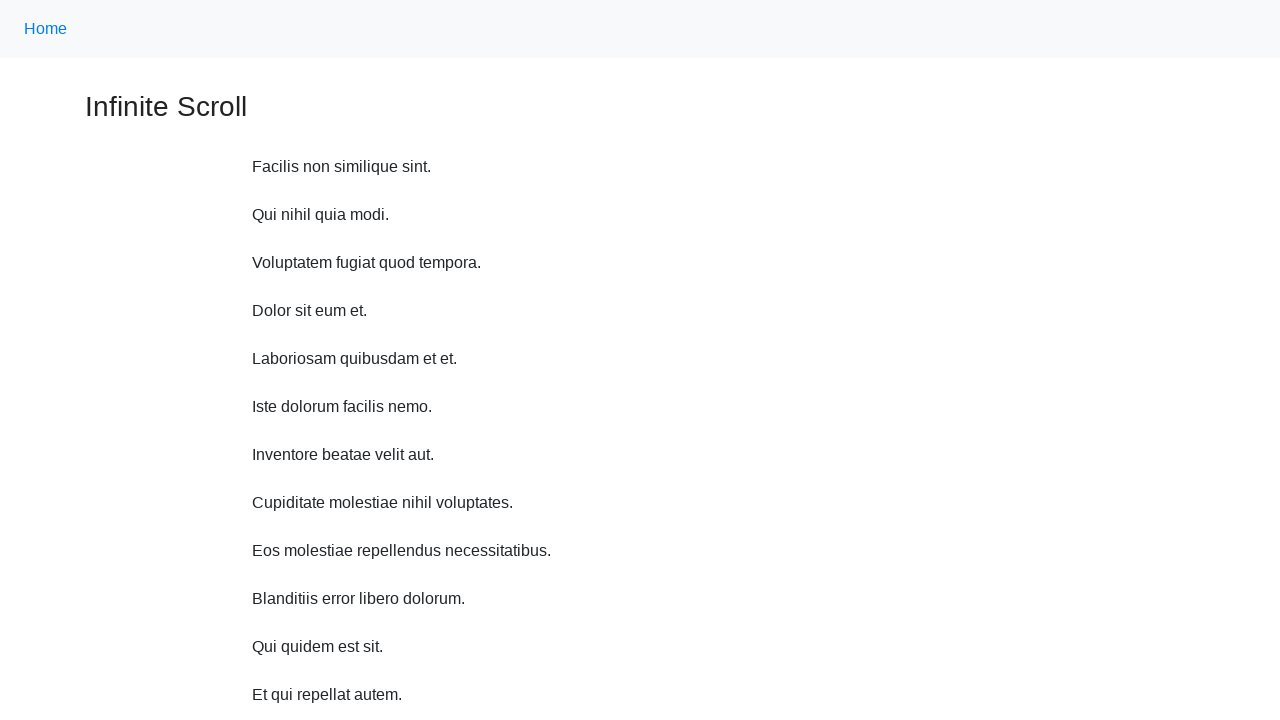

Scrolled up 750 pixels (iteration 3 of 10)
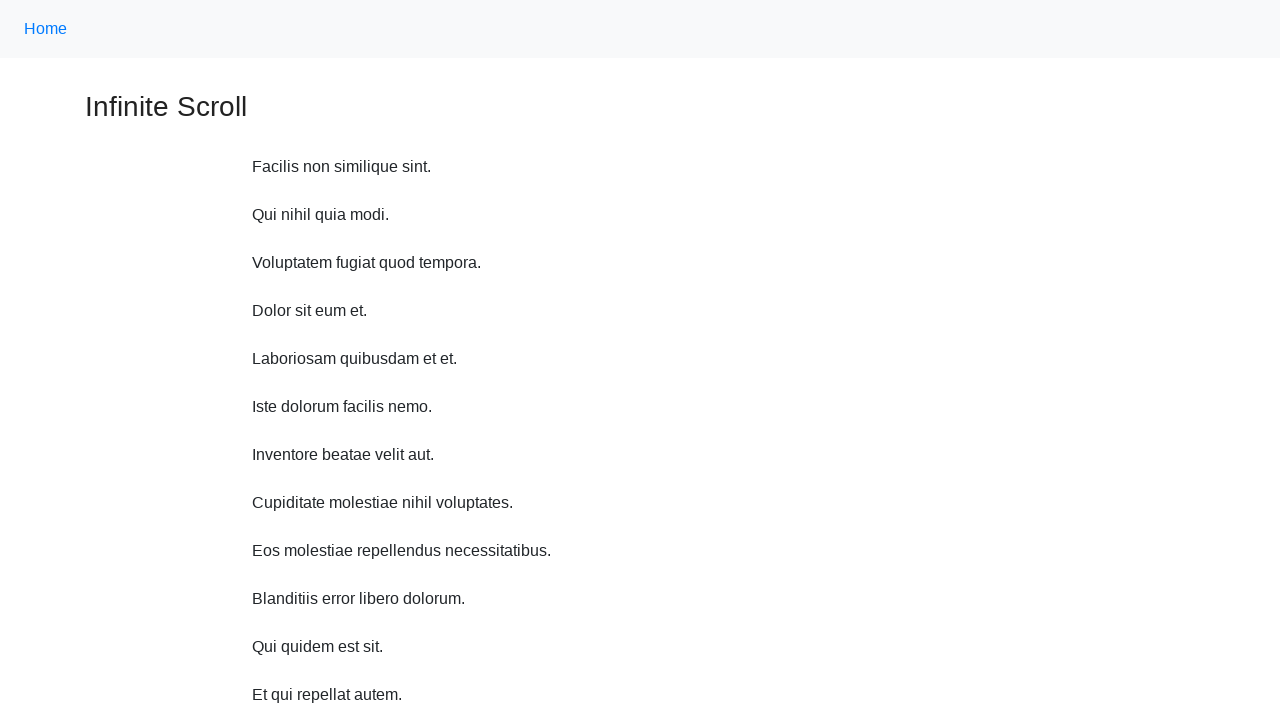

Waited 200ms after scroll up iteration 3
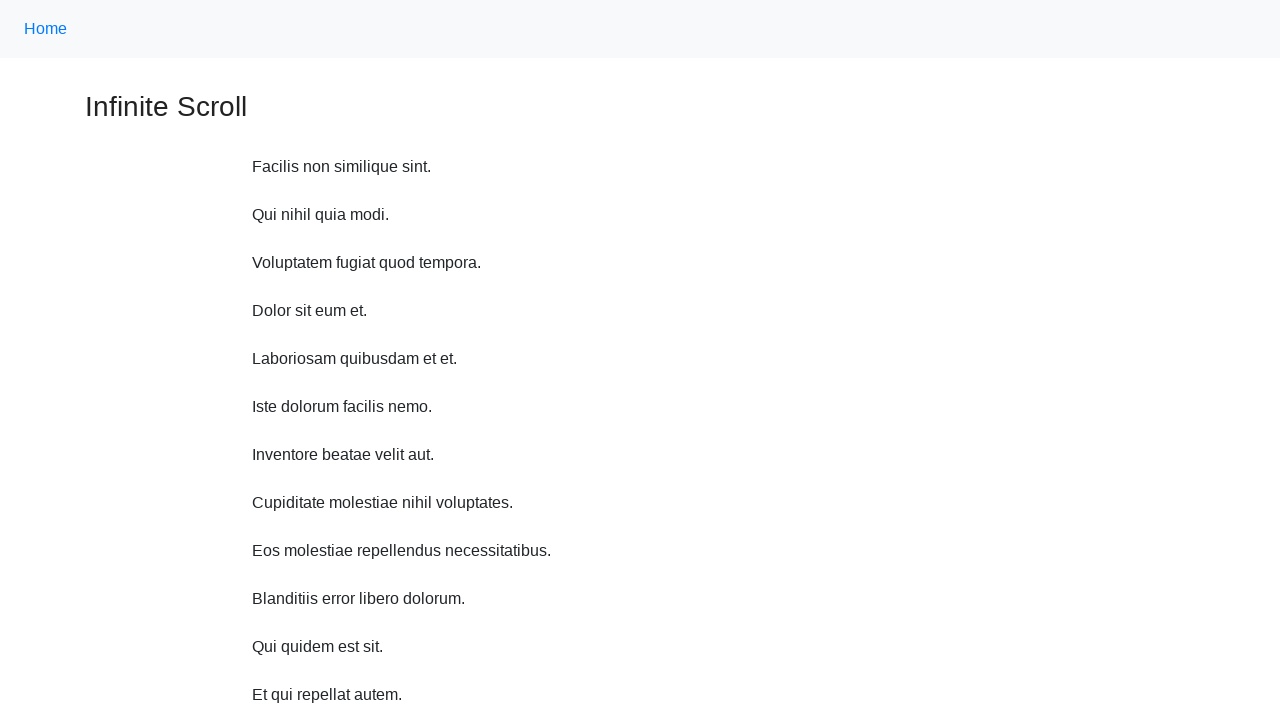

Scrolled up 750 pixels (iteration 4 of 10)
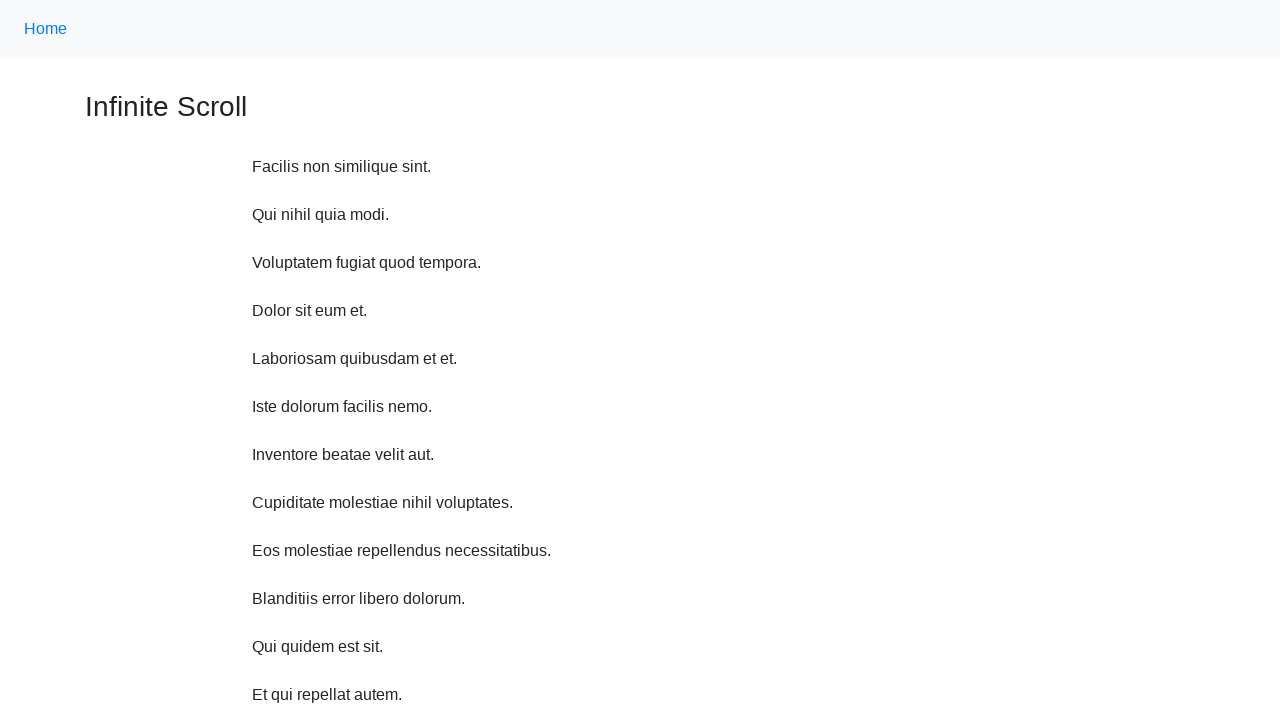

Waited 200ms after scroll up iteration 4
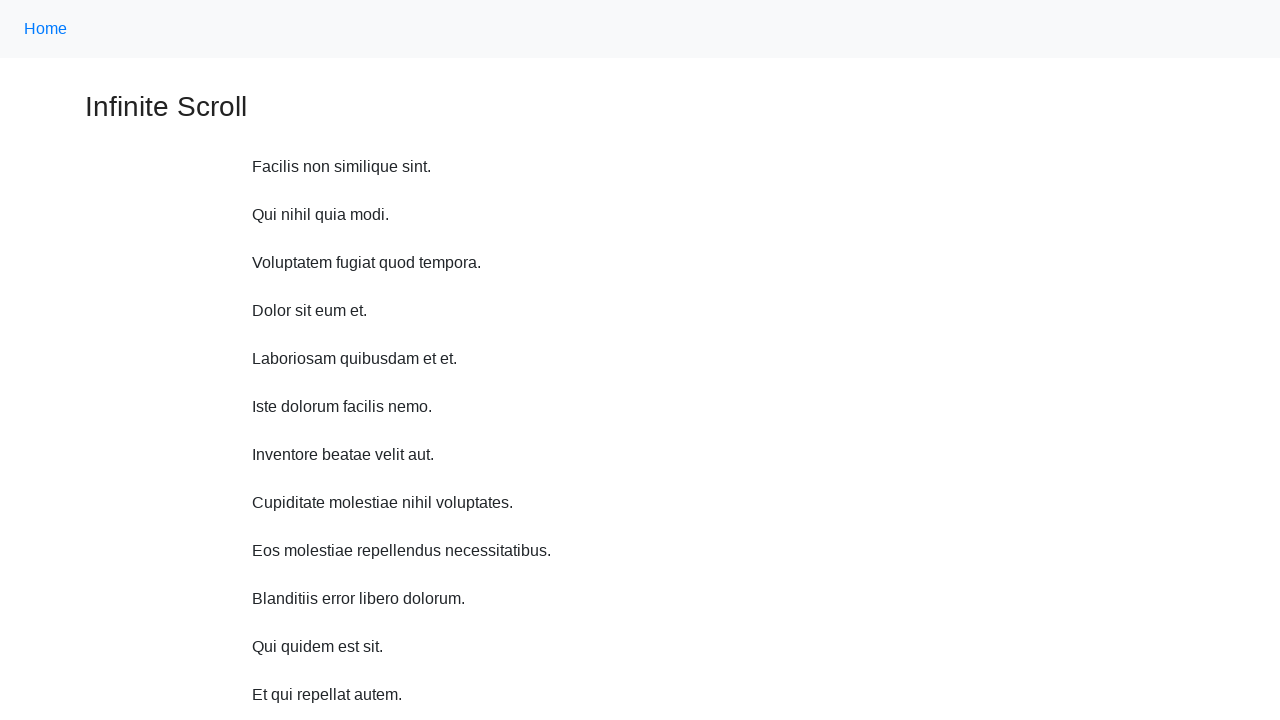

Scrolled up 750 pixels (iteration 5 of 10)
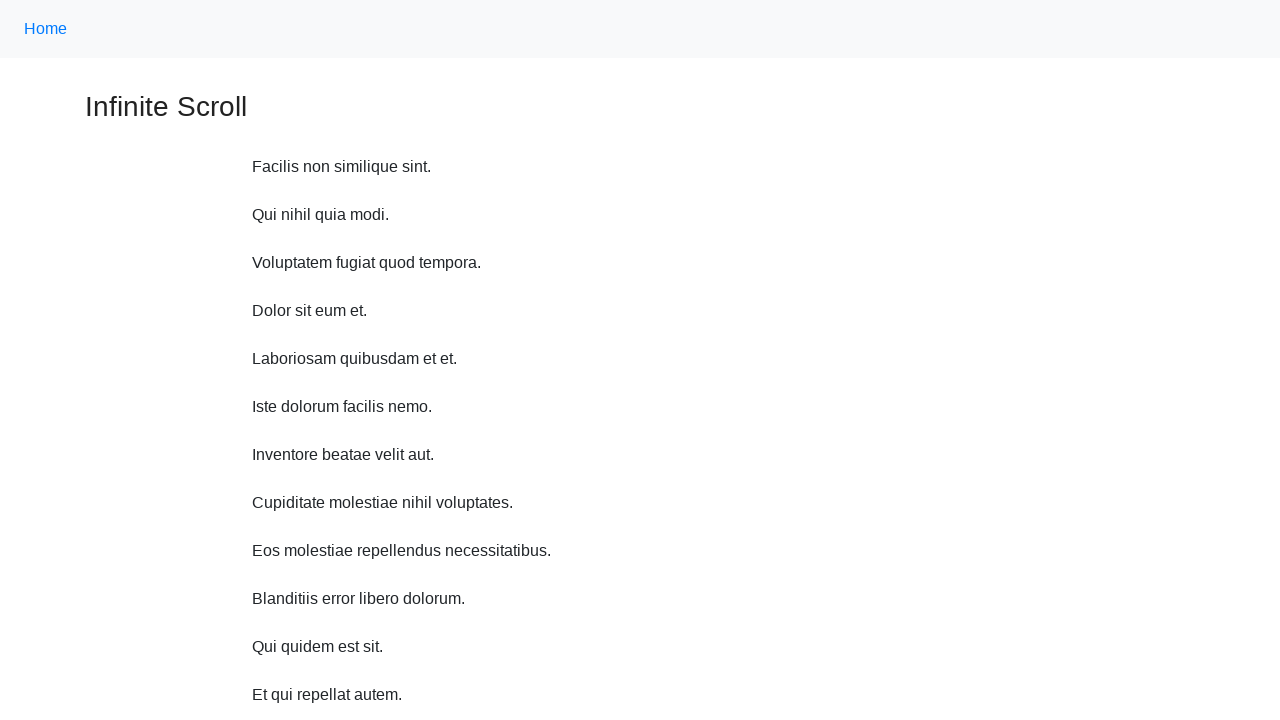

Waited 200ms after scroll up iteration 5
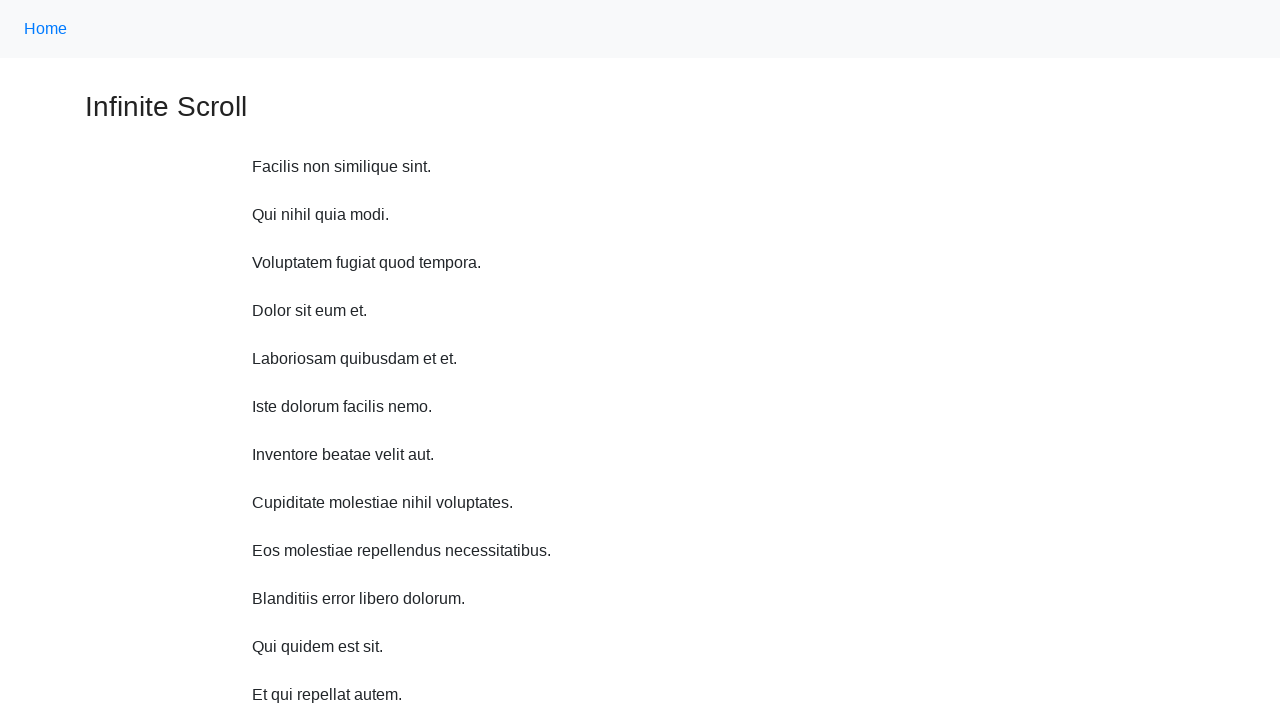

Scrolled up 750 pixels (iteration 6 of 10)
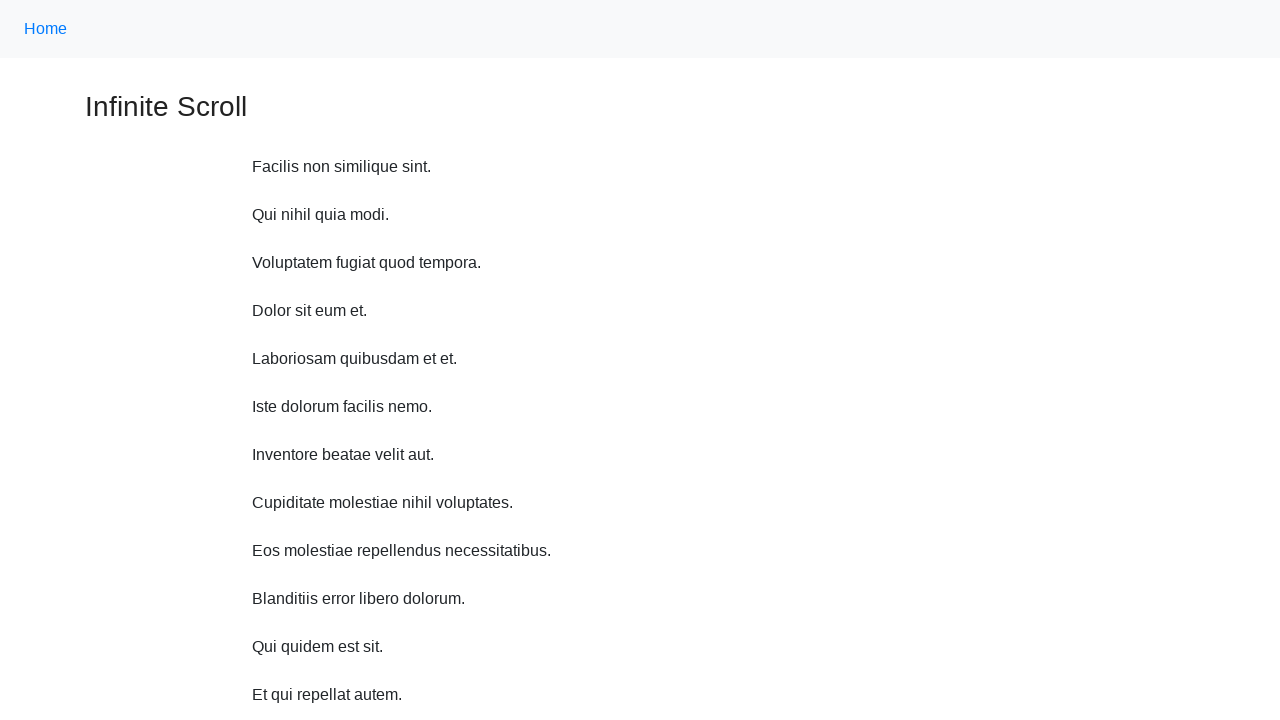

Waited 200ms after scroll up iteration 6
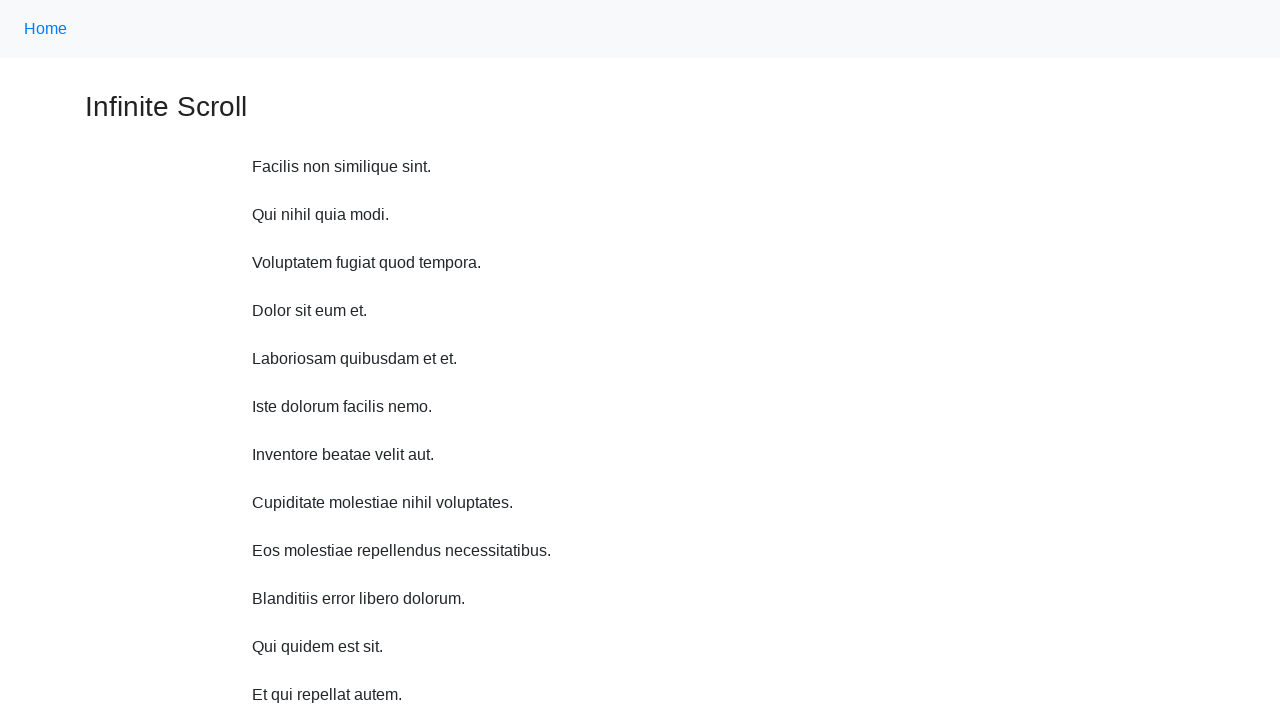

Scrolled up 750 pixels (iteration 7 of 10)
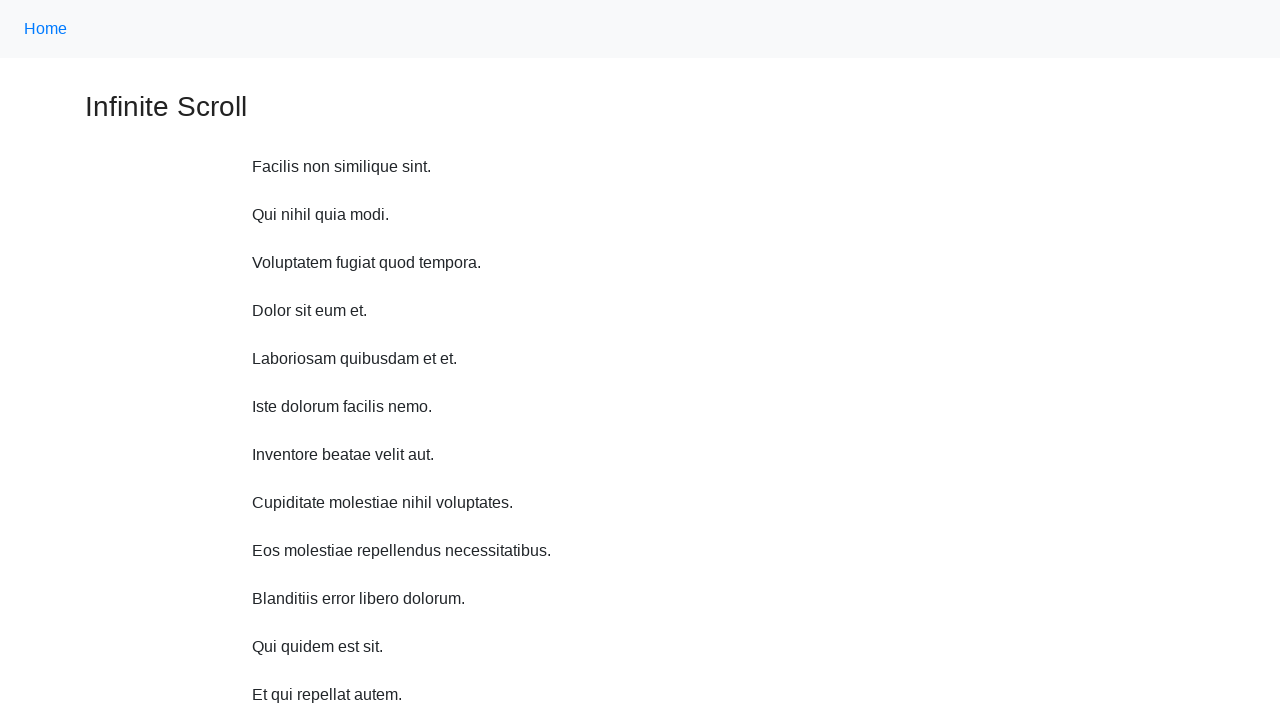

Waited 200ms after scroll up iteration 7
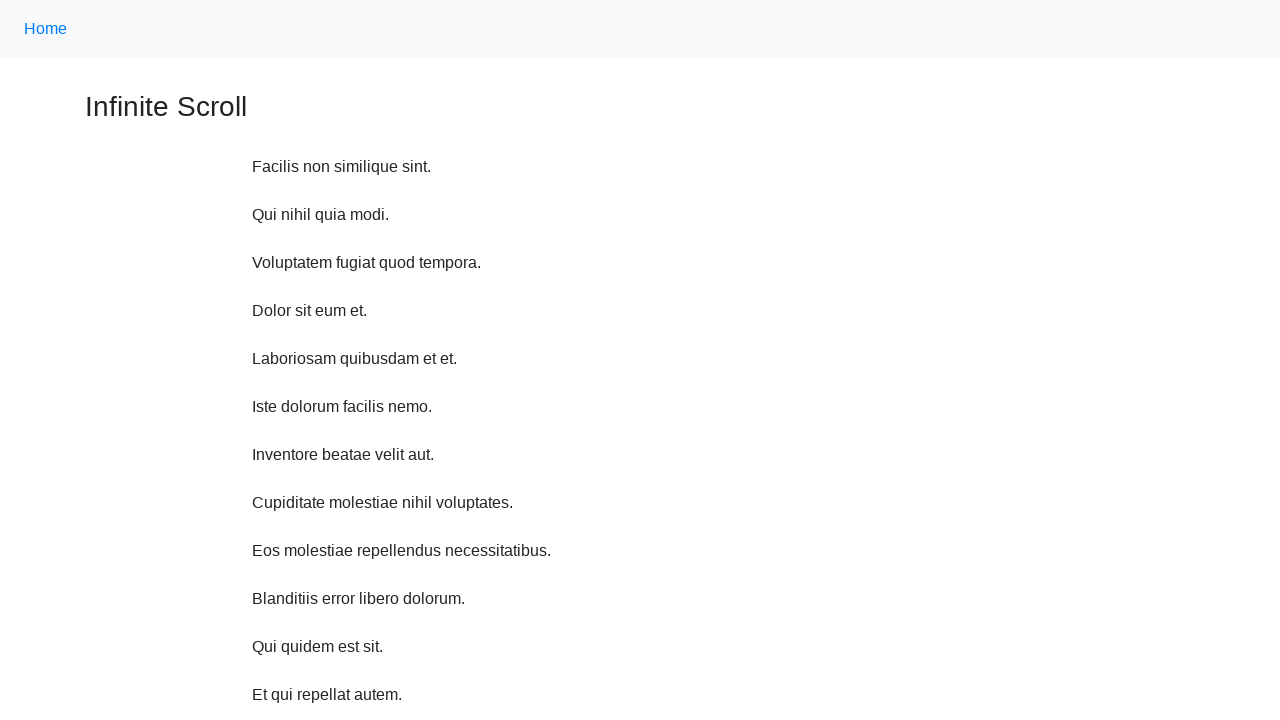

Scrolled up 750 pixels (iteration 8 of 10)
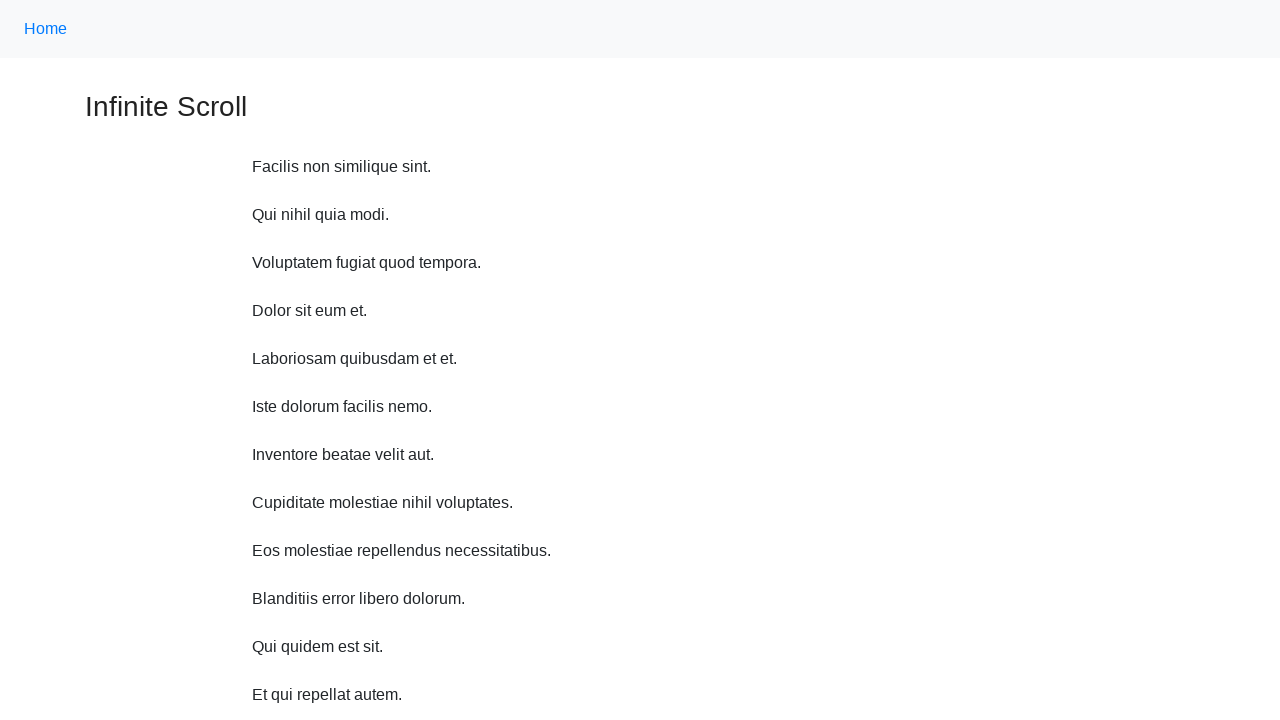

Waited 200ms after scroll up iteration 8
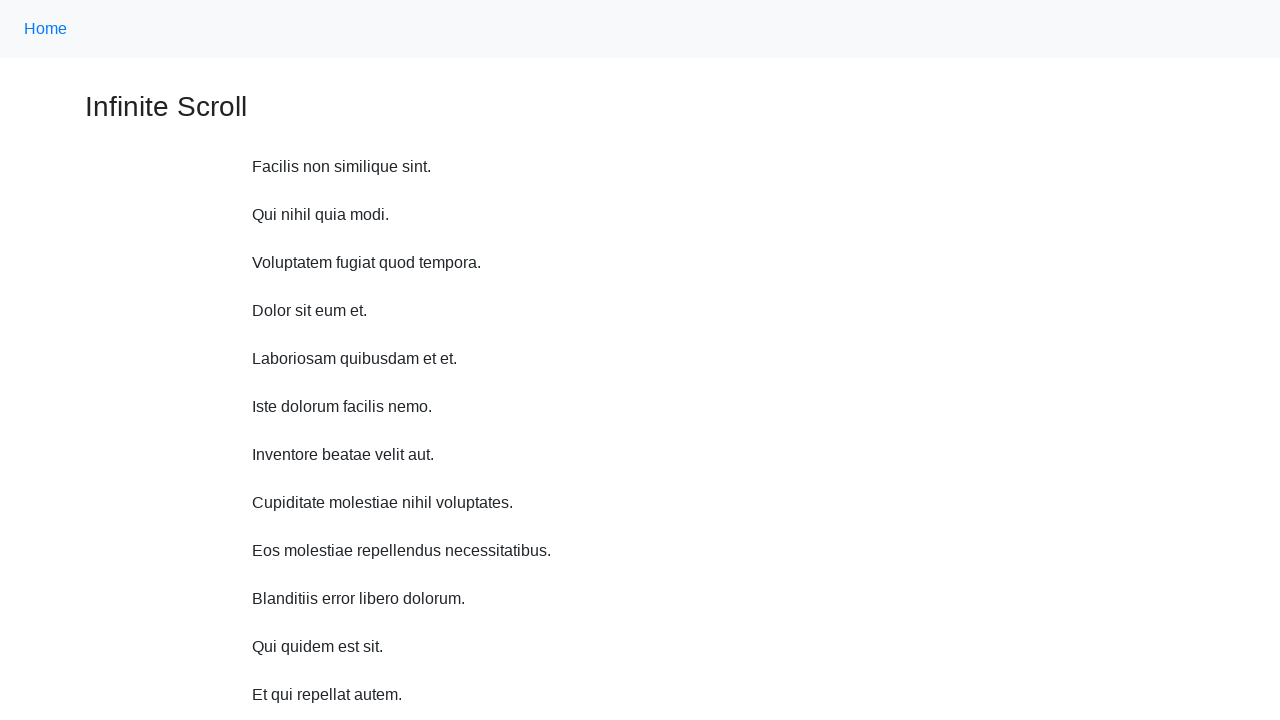

Scrolled up 750 pixels (iteration 9 of 10)
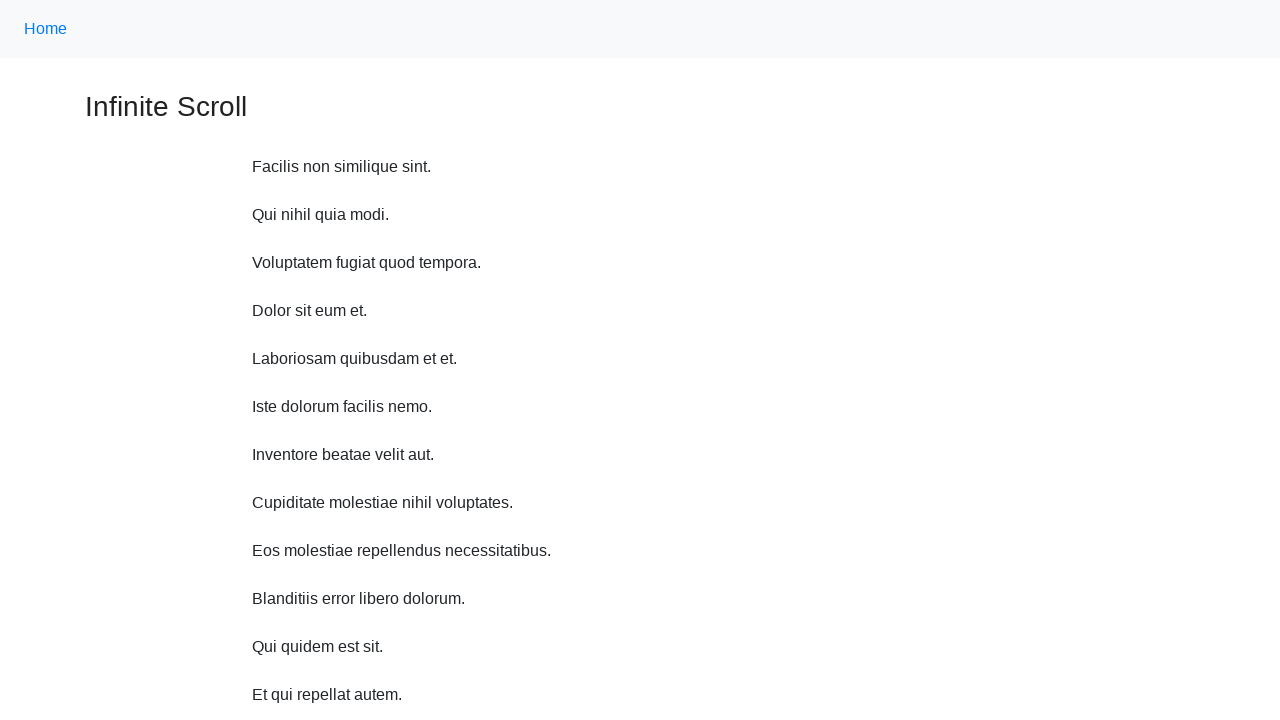

Waited 200ms after scroll up iteration 9
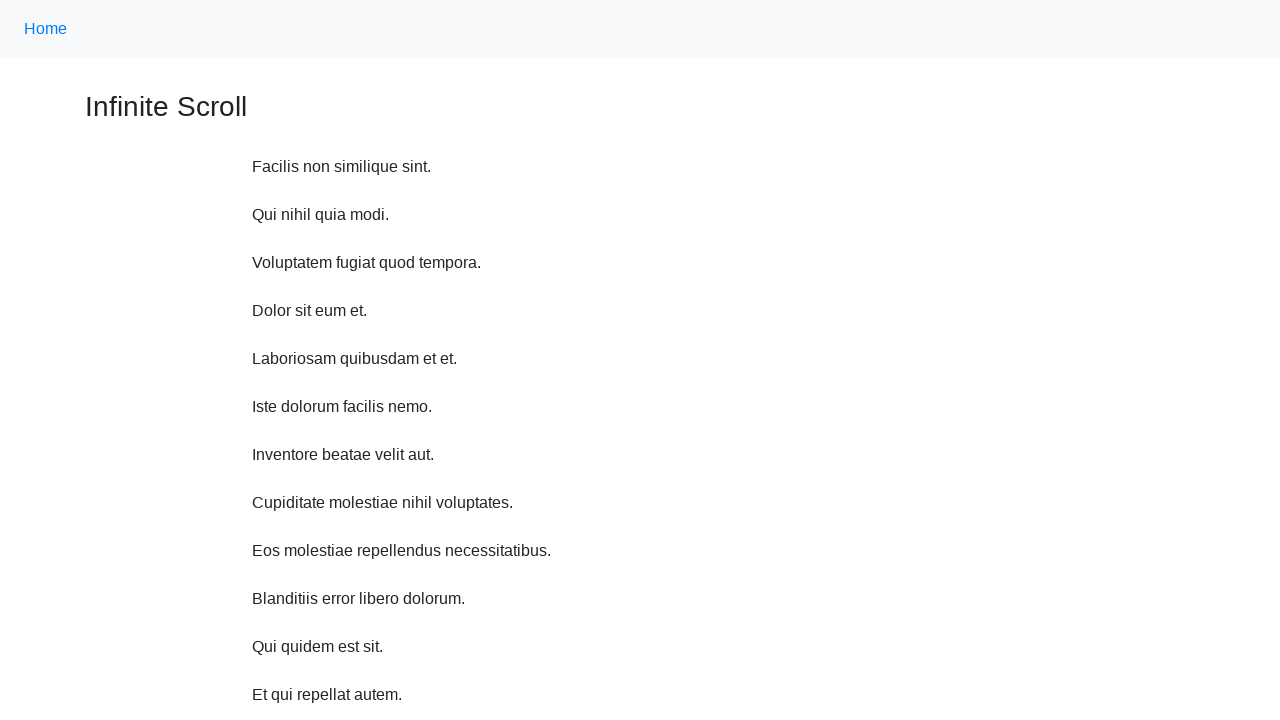

Scrolled up 750 pixels (iteration 10 of 10)
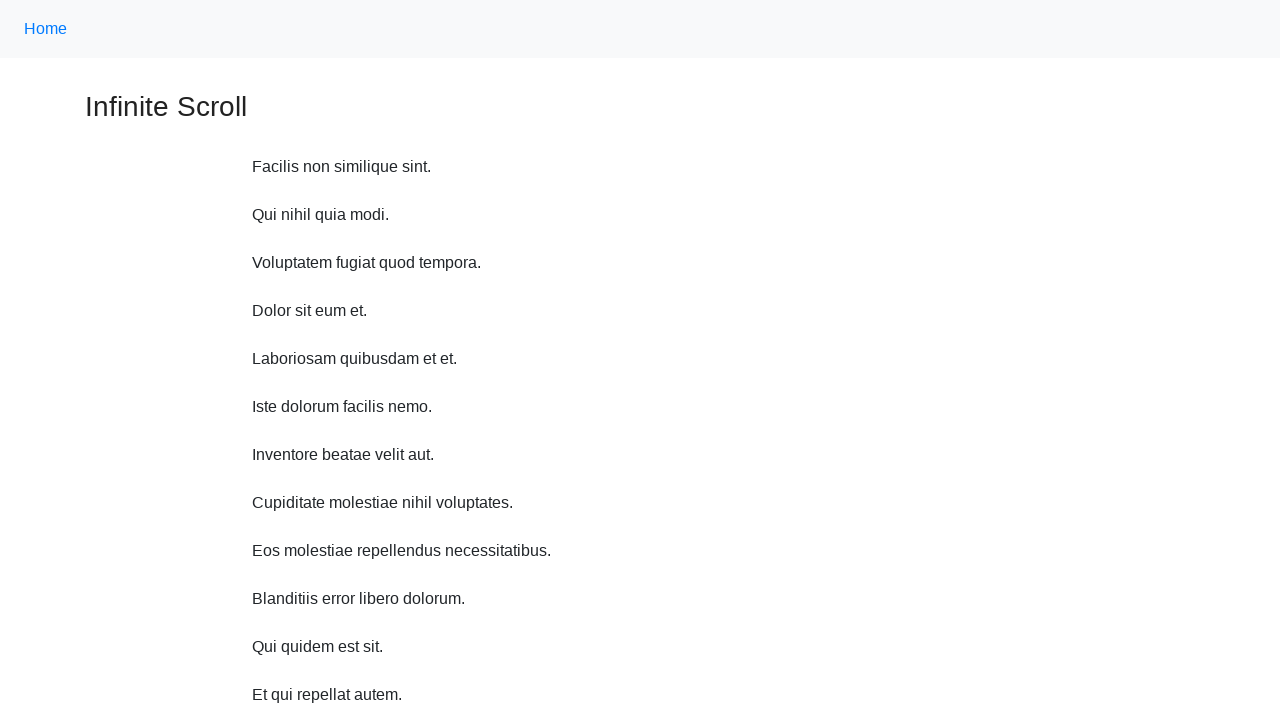

Waited 200ms after scroll up iteration 10
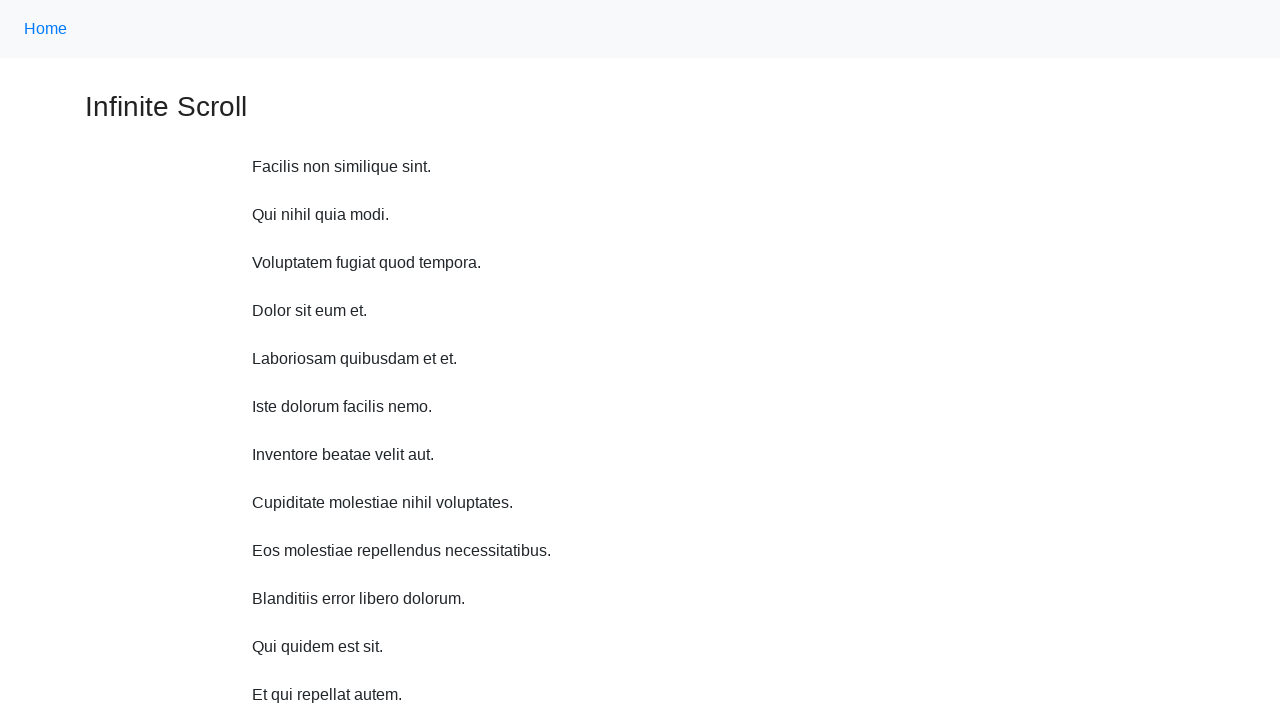

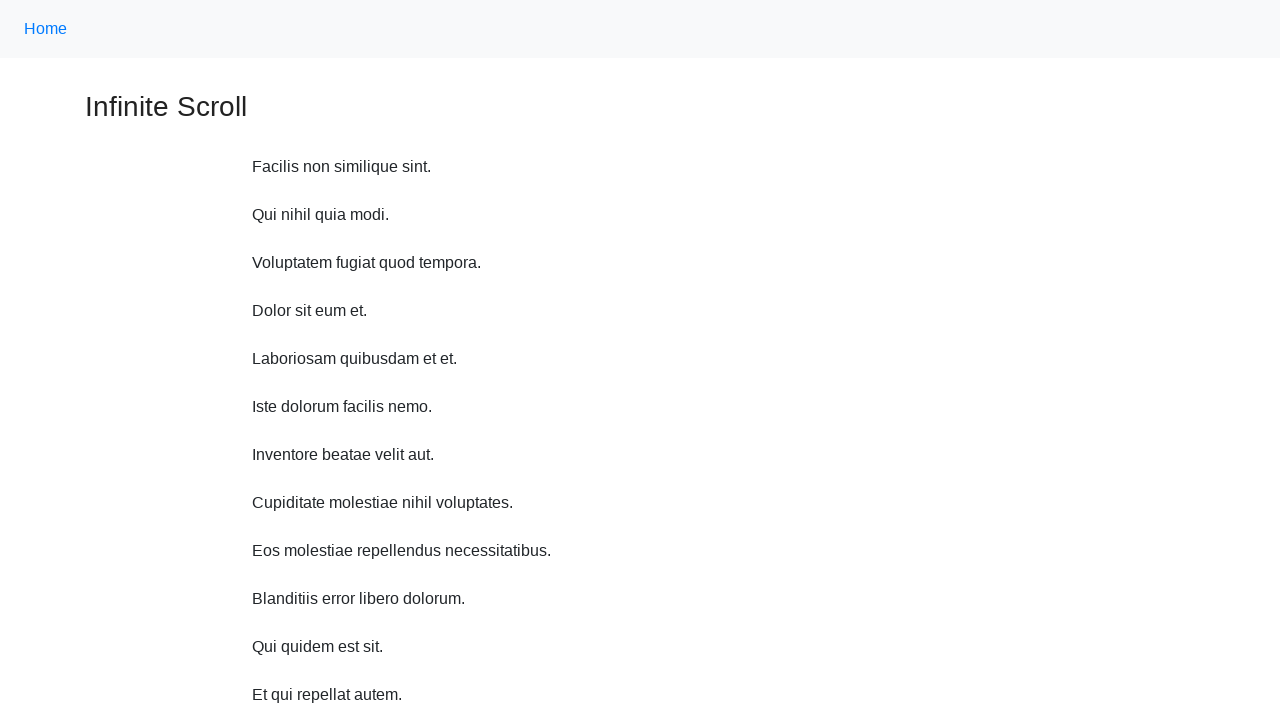